Tests deleting game results by clicking the reload button and verifying it disappears

Starting URL: https://one-hand-bandit.vercel.app/

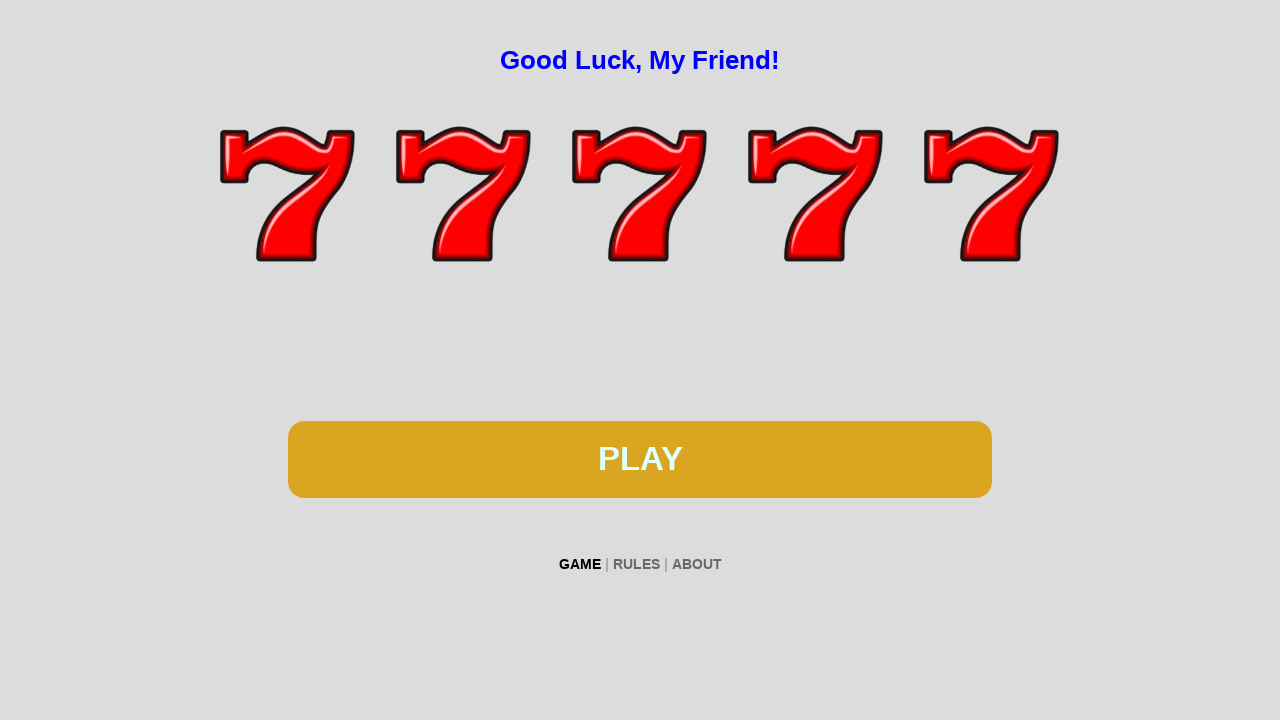

Clicked spin button at (640, 459) on #btn
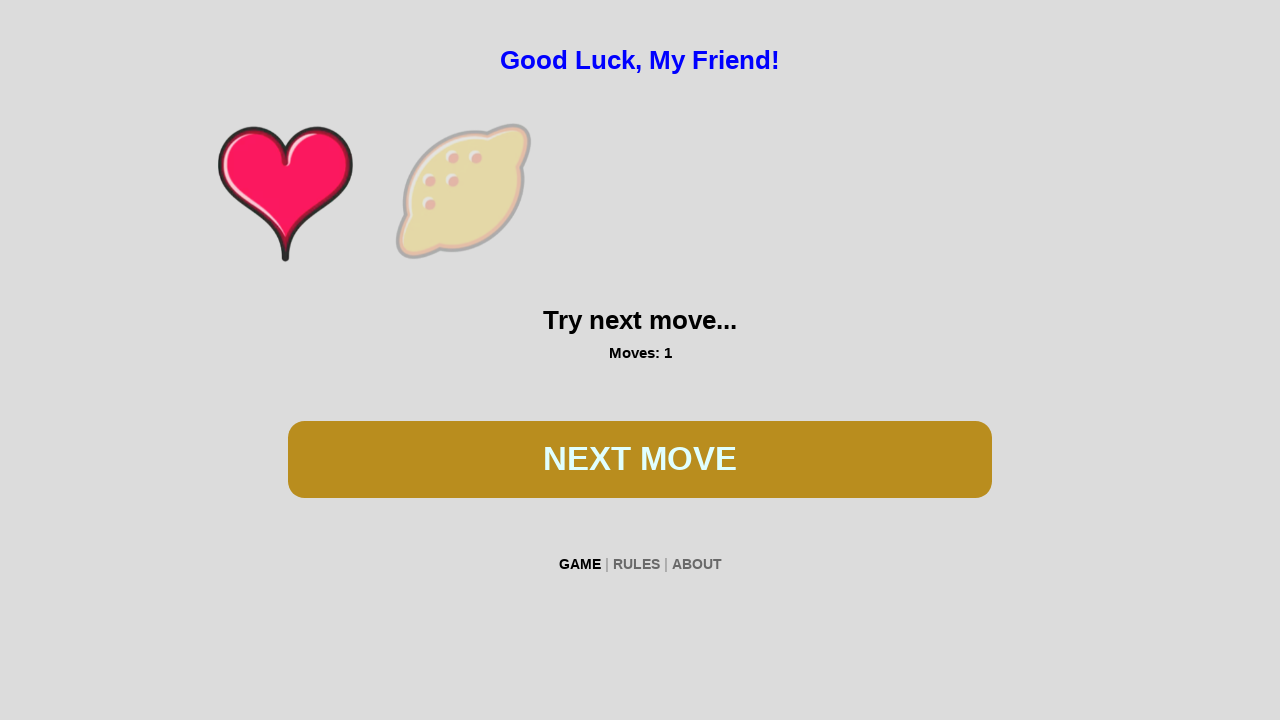

Waited 300ms for spin animation
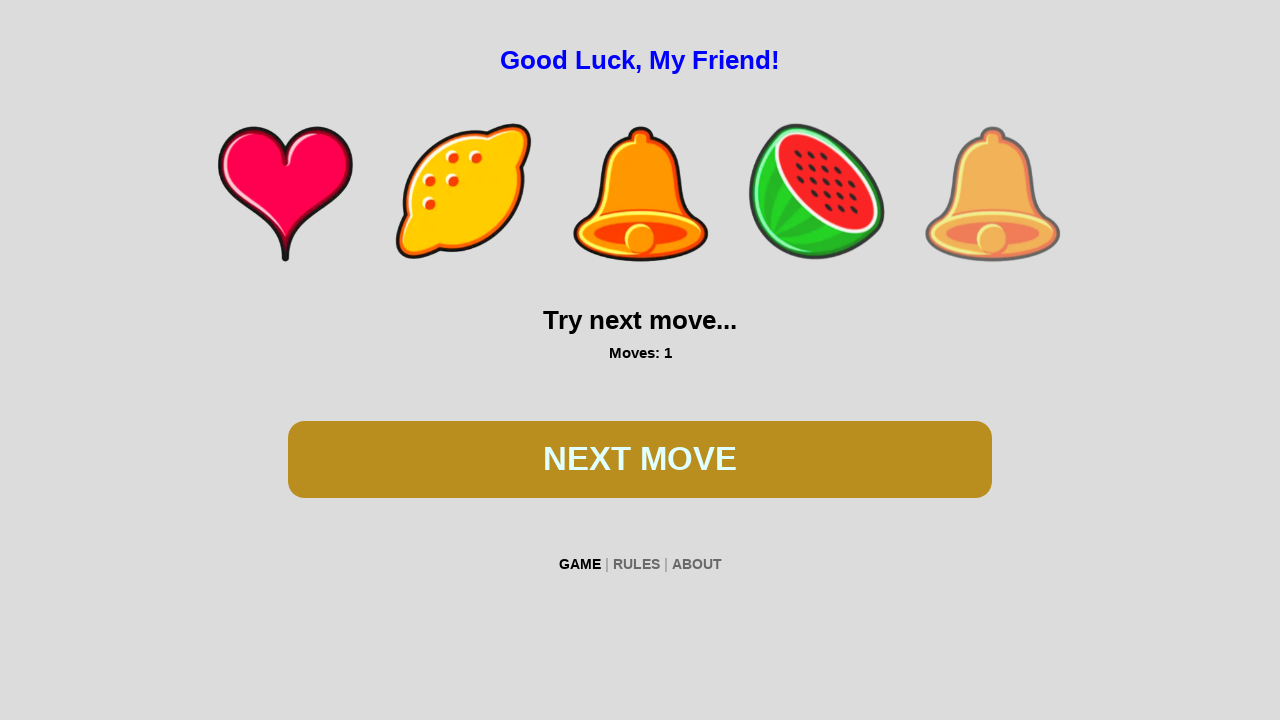

Clicked spin button at (640, 459) on #btn
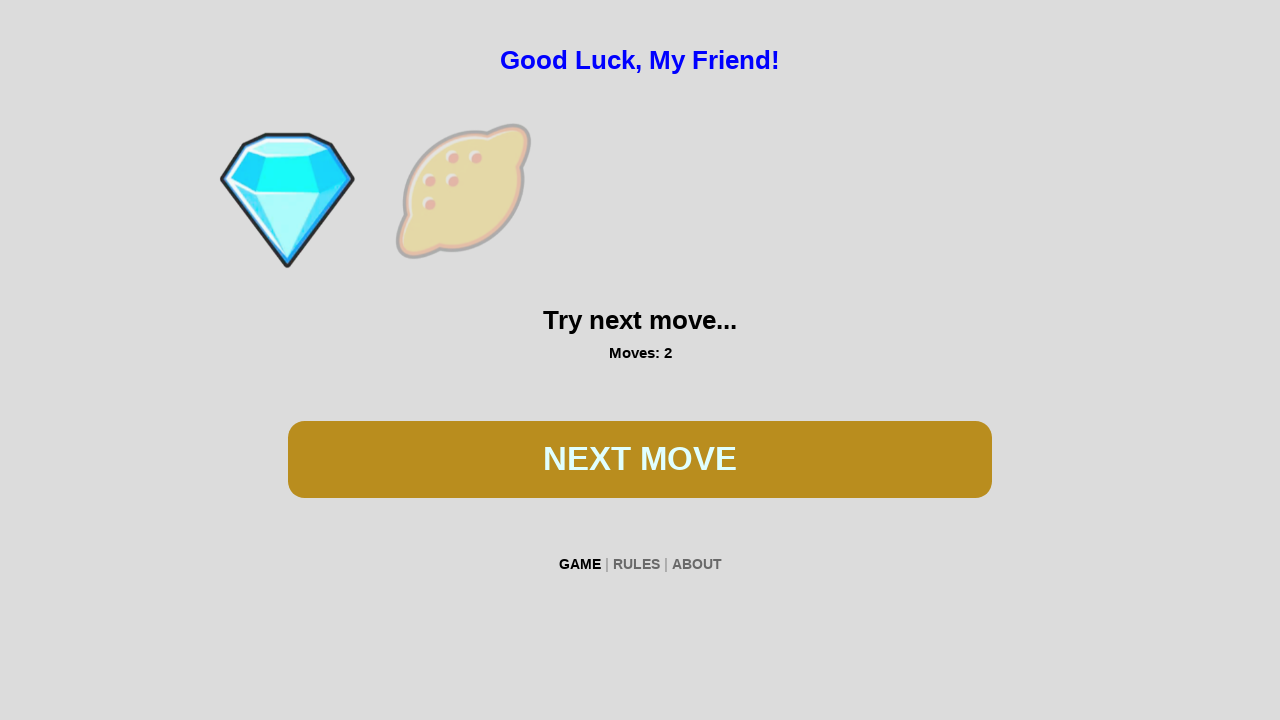

Waited 300ms for spin animation
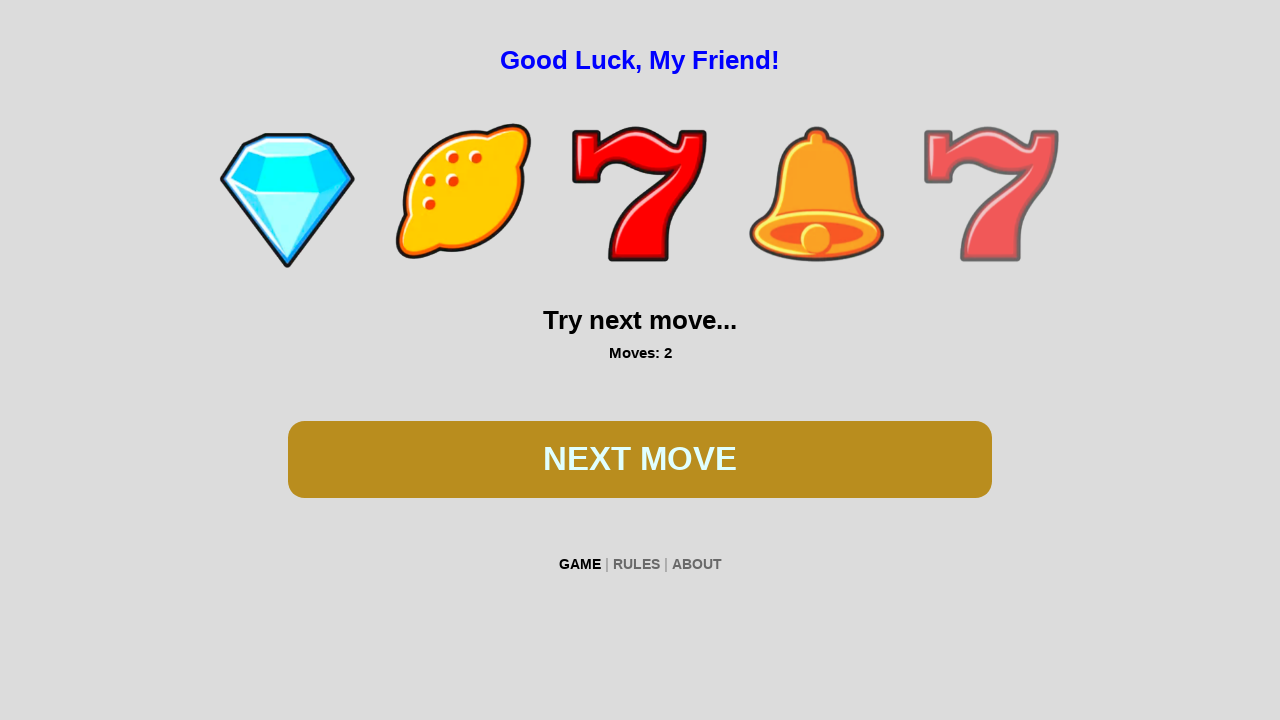

Clicked spin button at (640, 459) on #btn
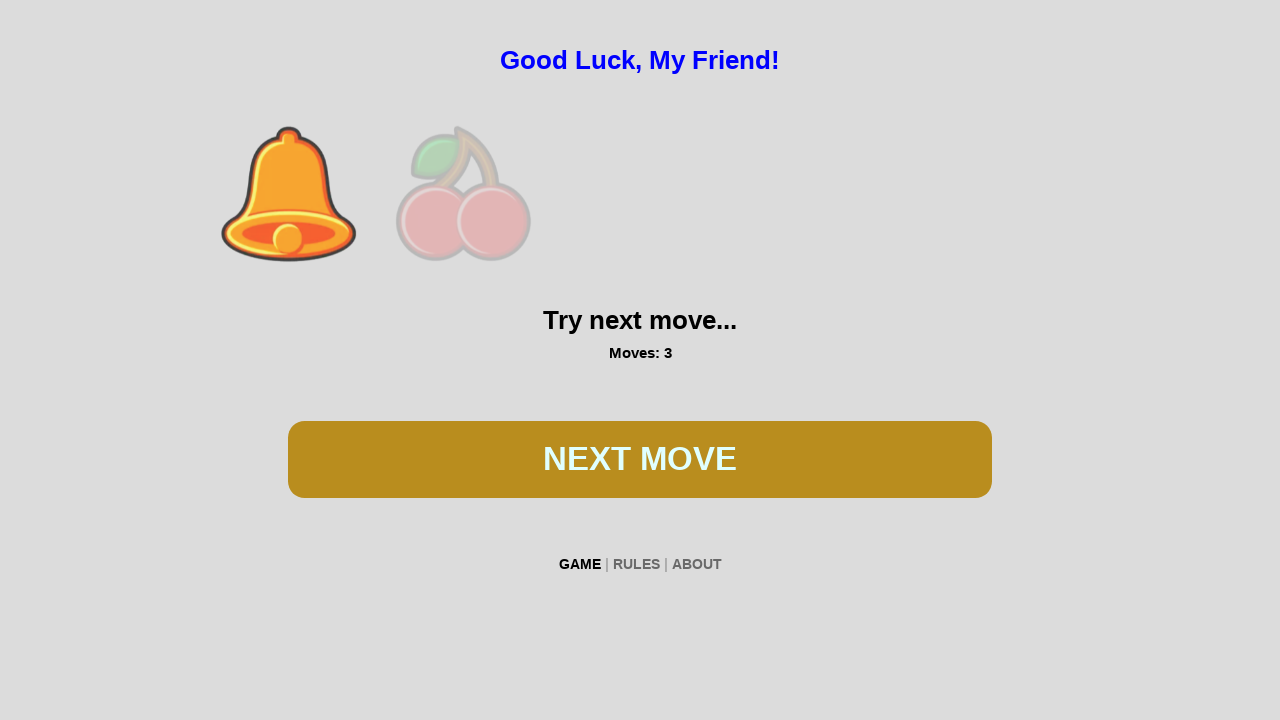

Waited 300ms for spin animation
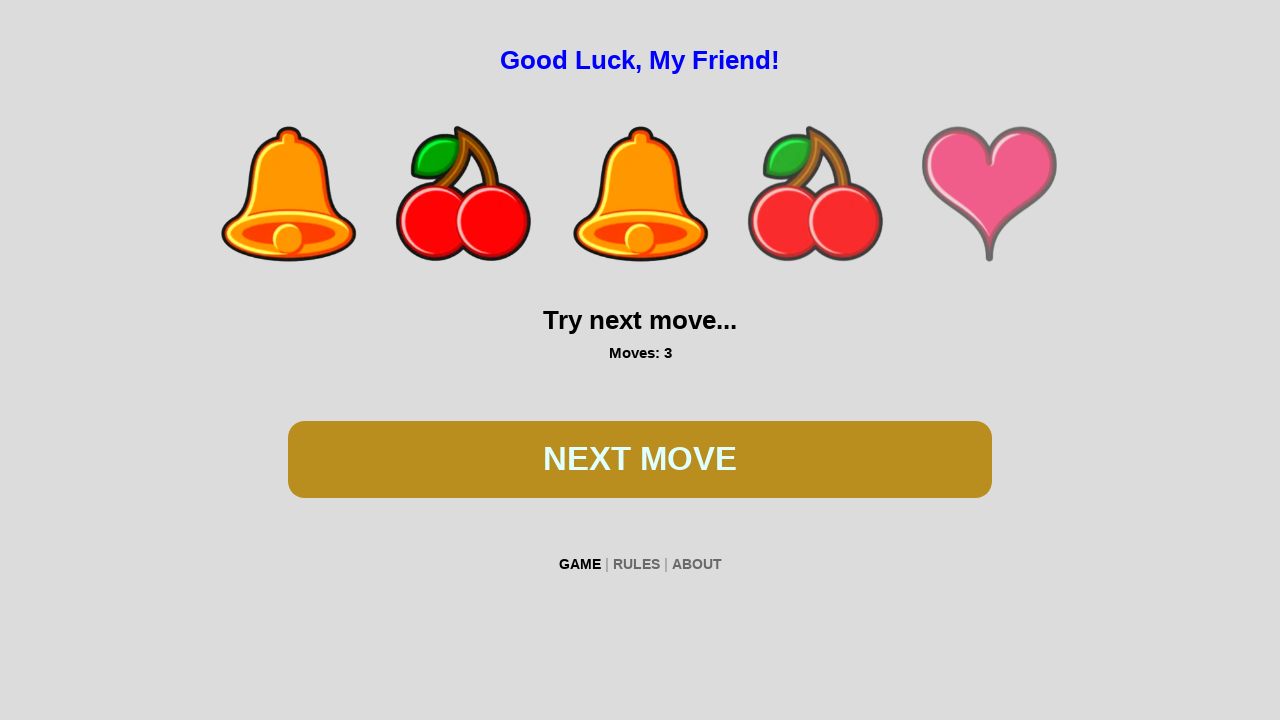

Clicked spin button at (640, 459) on #btn
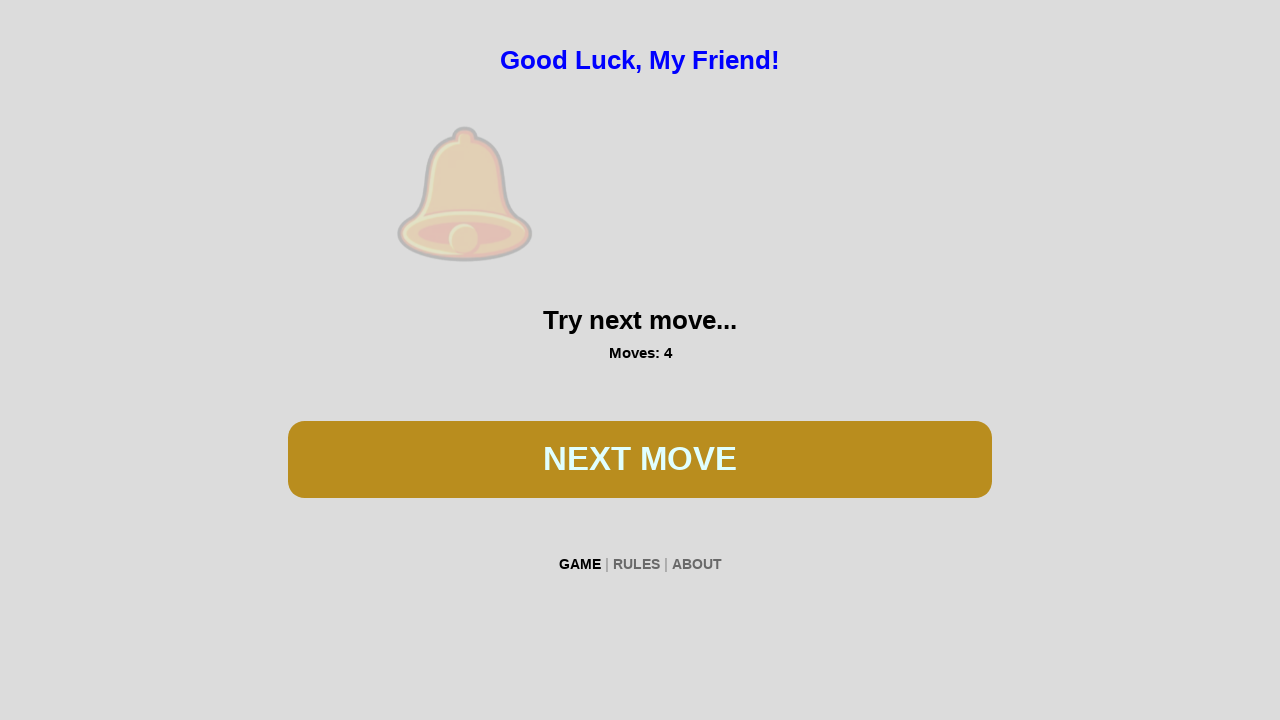

Waited 300ms for spin animation
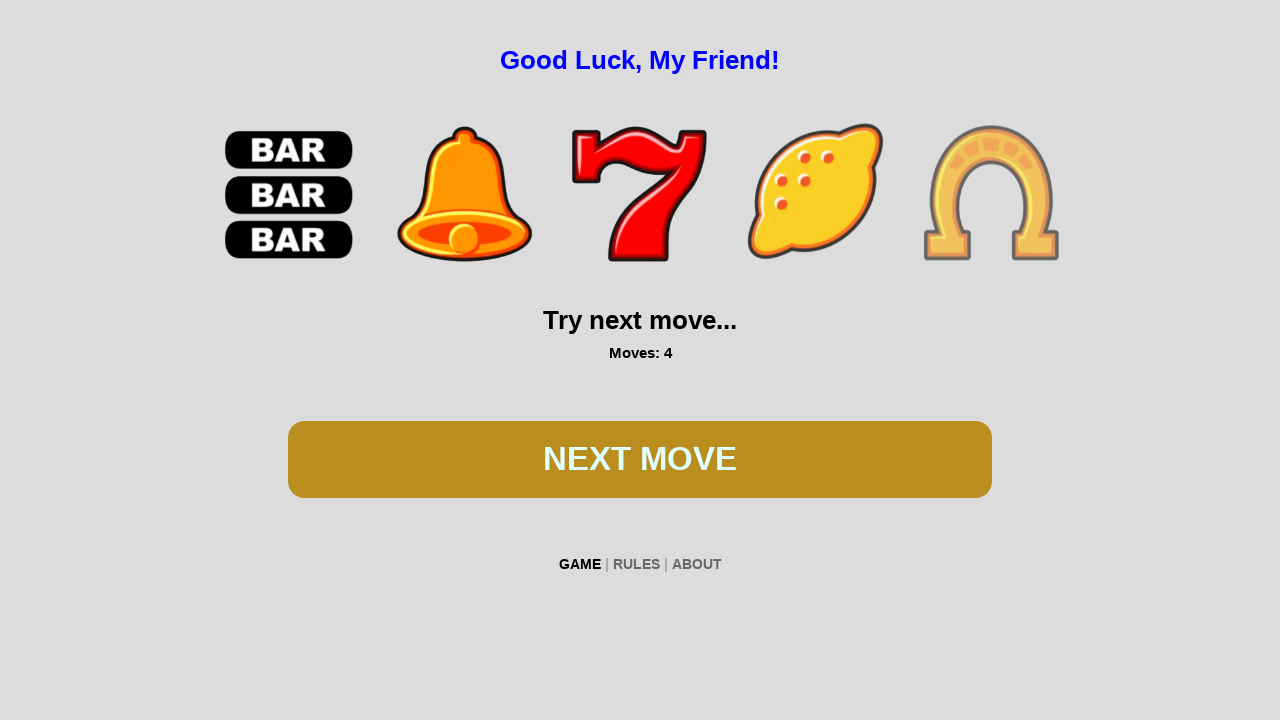

Clicked spin button at (640, 459) on #btn
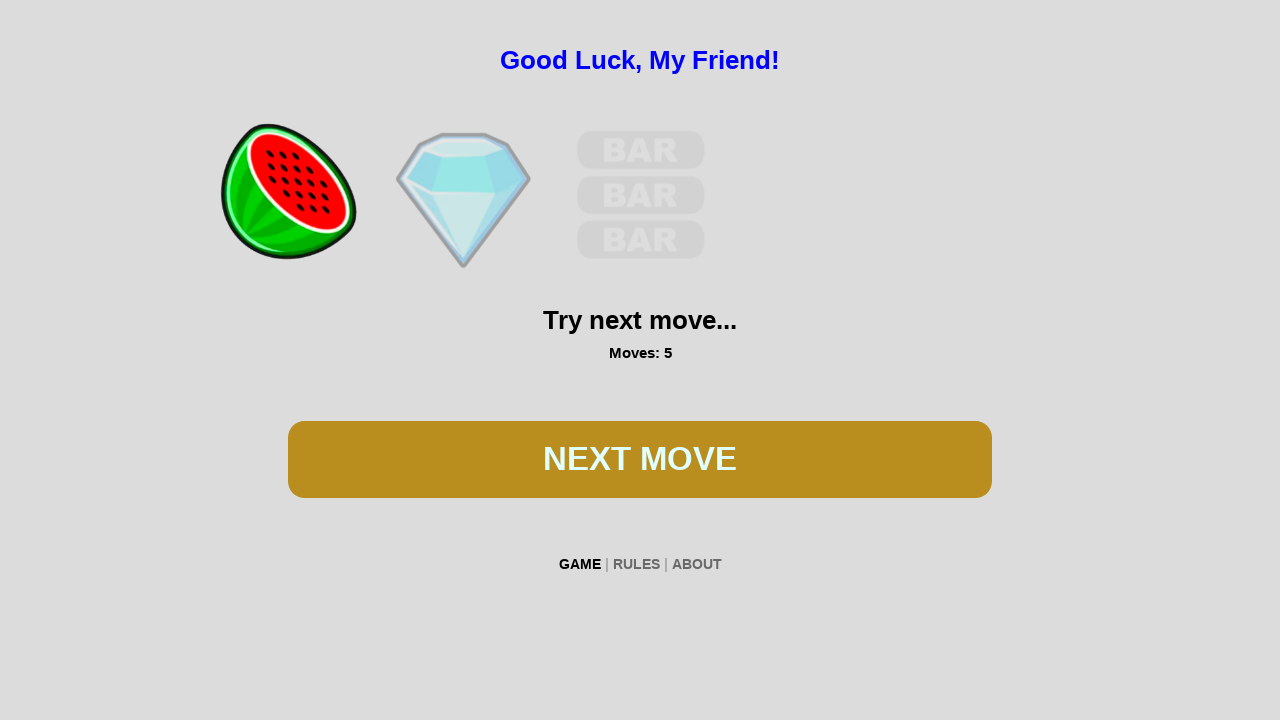

Waited 300ms for spin animation
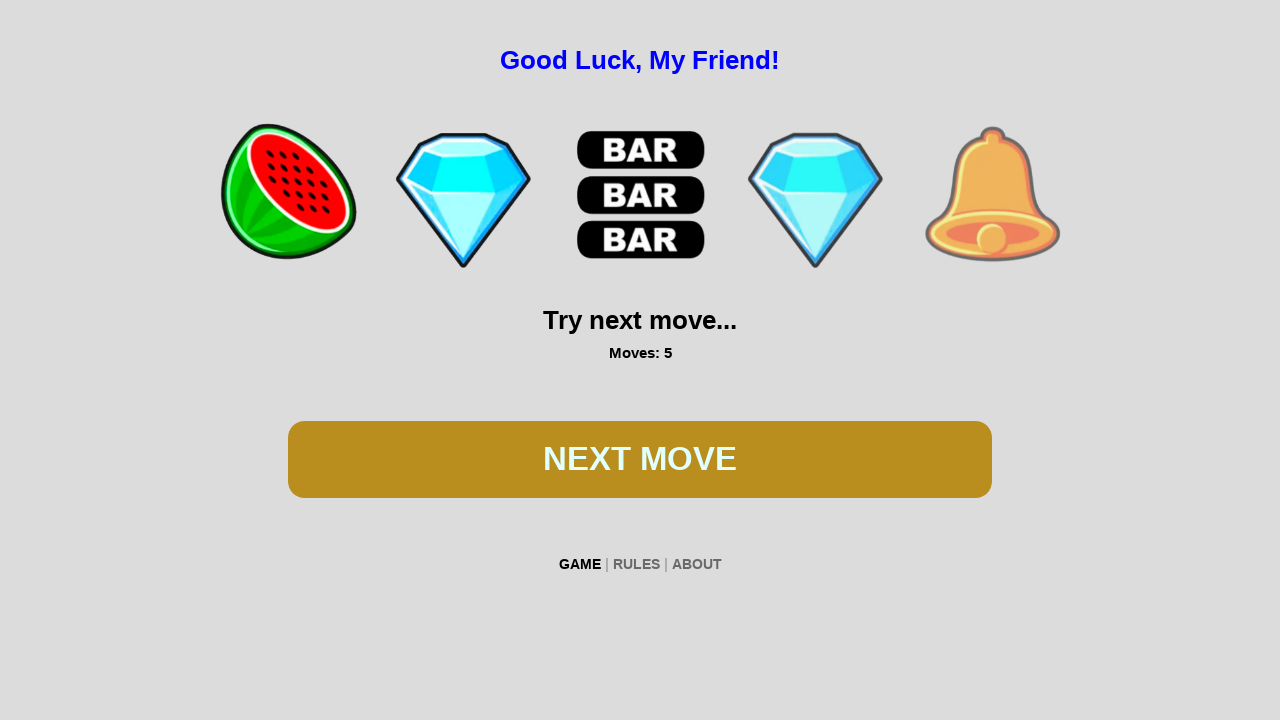

Clicked spin button at (640, 459) on #btn
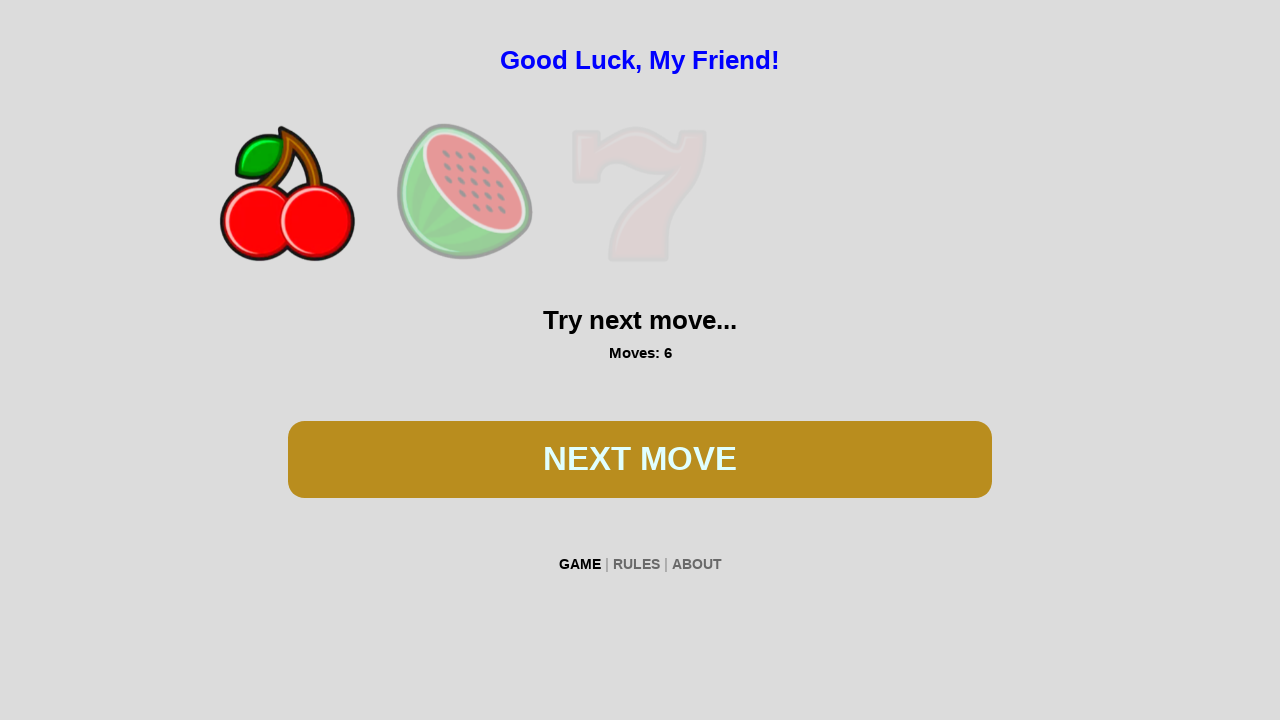

Waited 300ms for spin animation
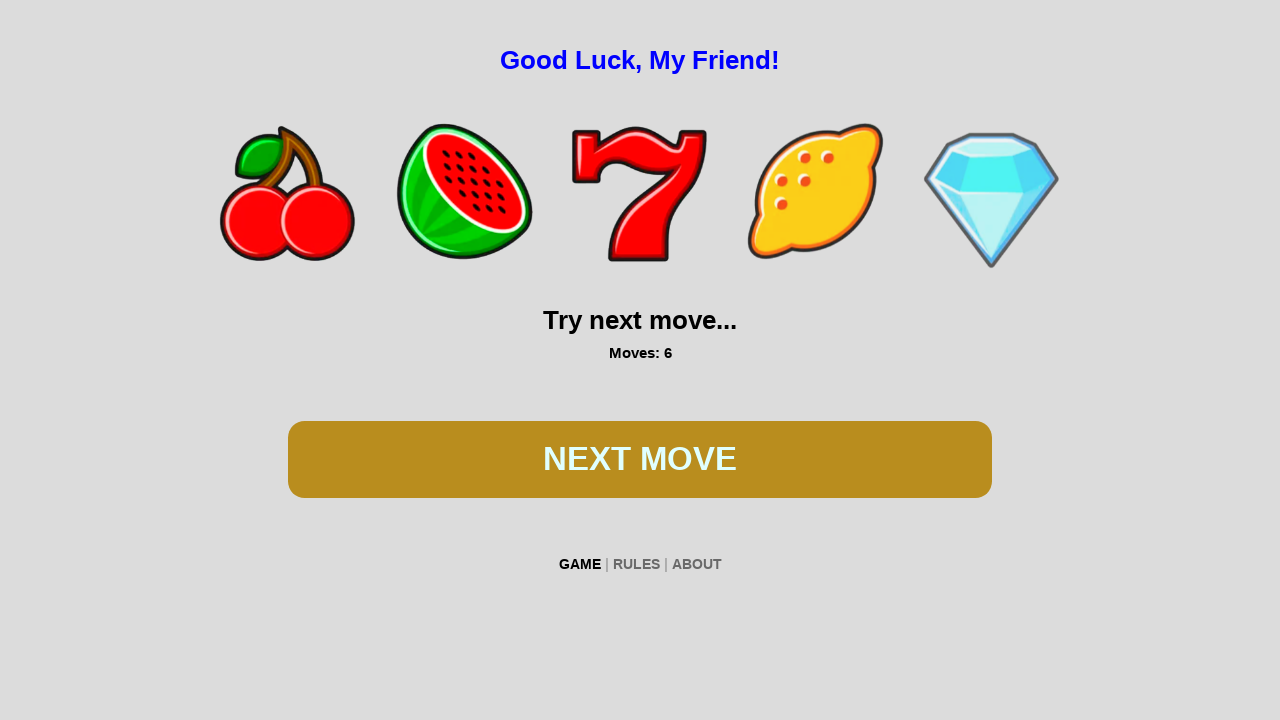

Clicked spin button at (640, 459) on #btn
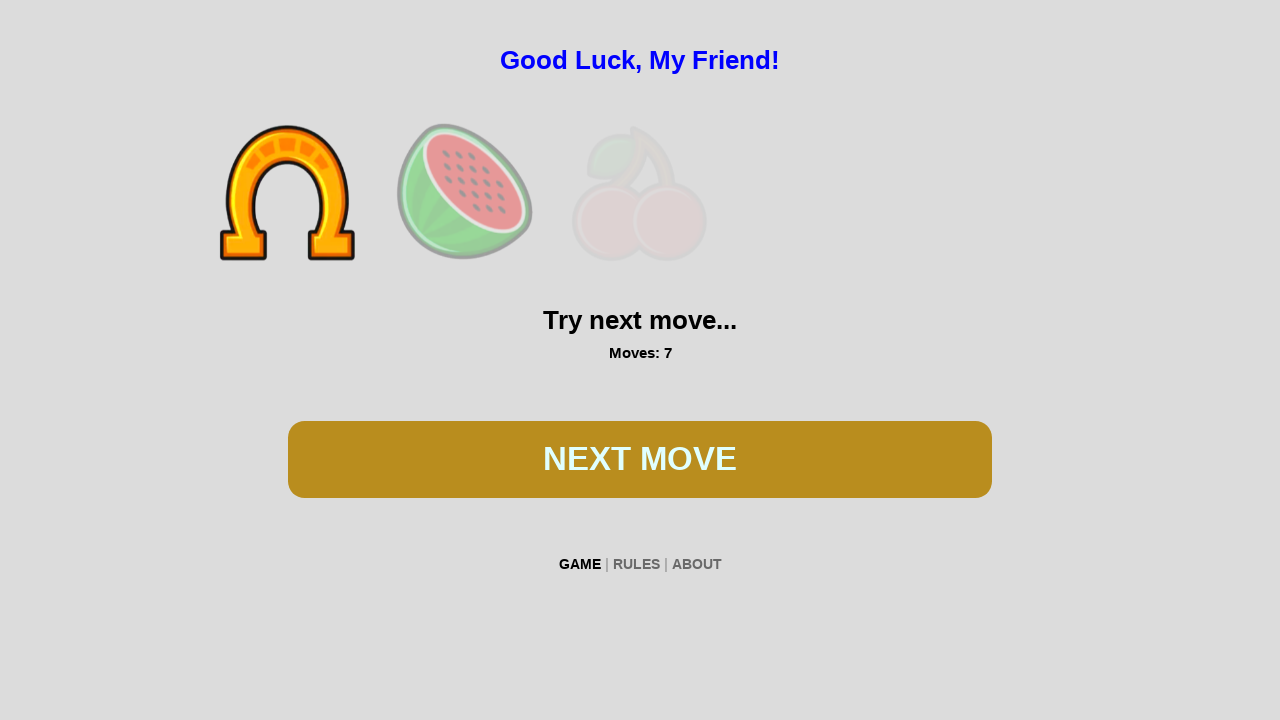

Waited 300ms for spin animation
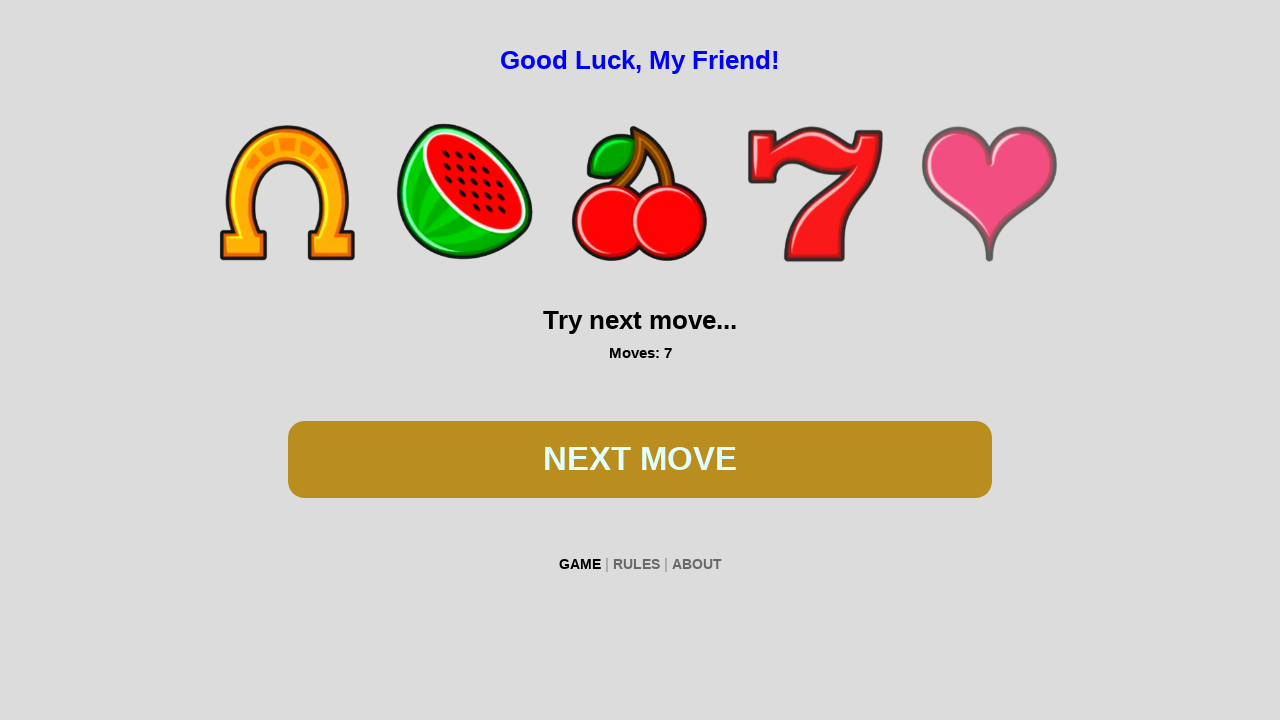

Clicked spin button at (640, 459) on #btn
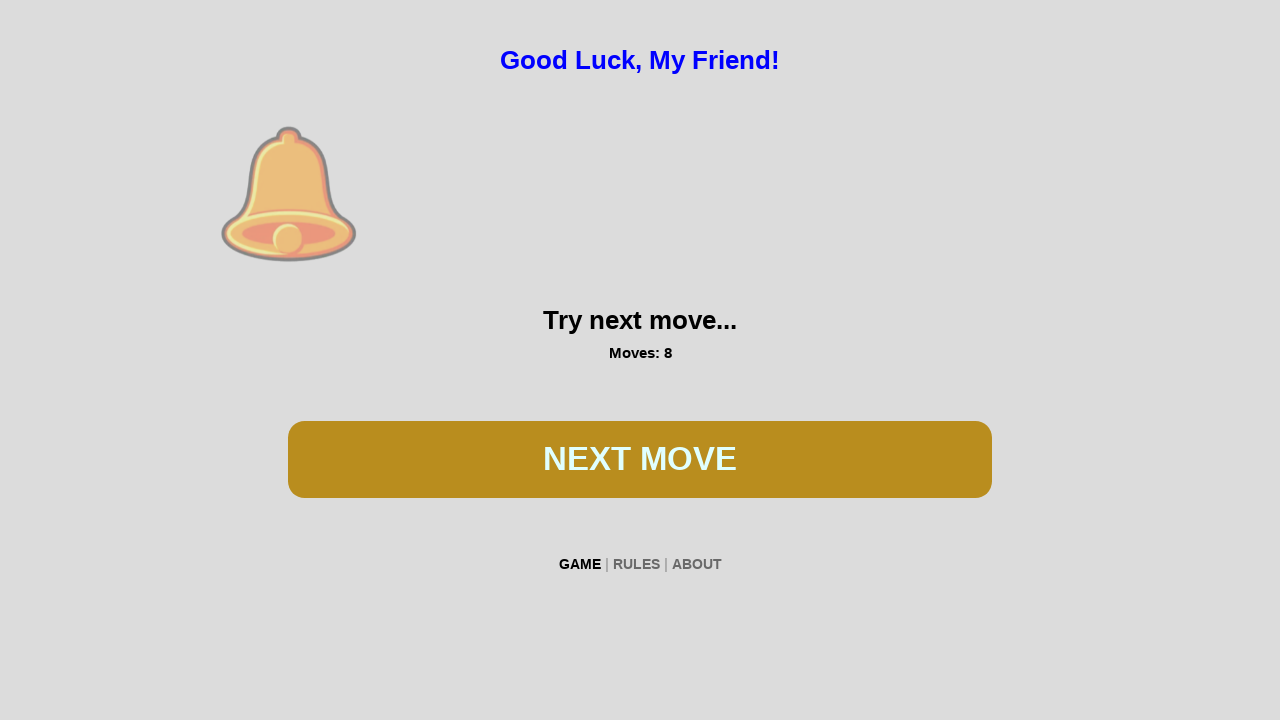

Waited 300ms for spin animation
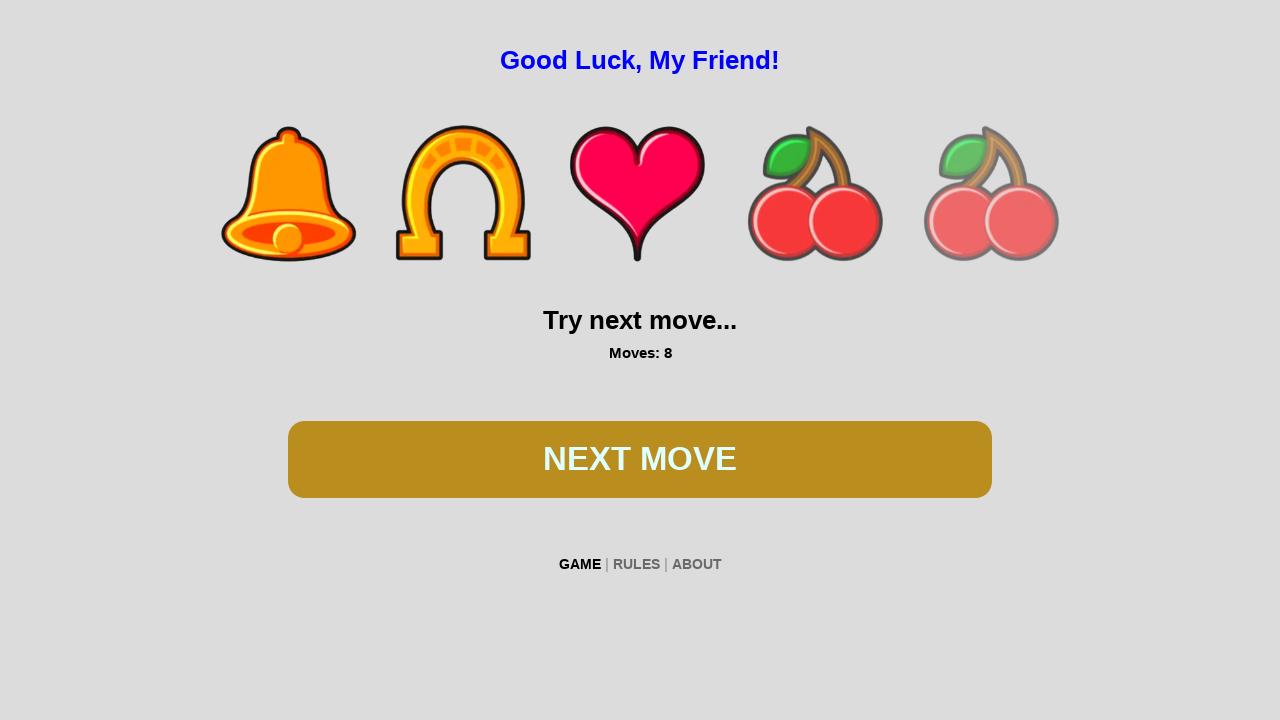

Clicked spin button at (640, 459) on #btn
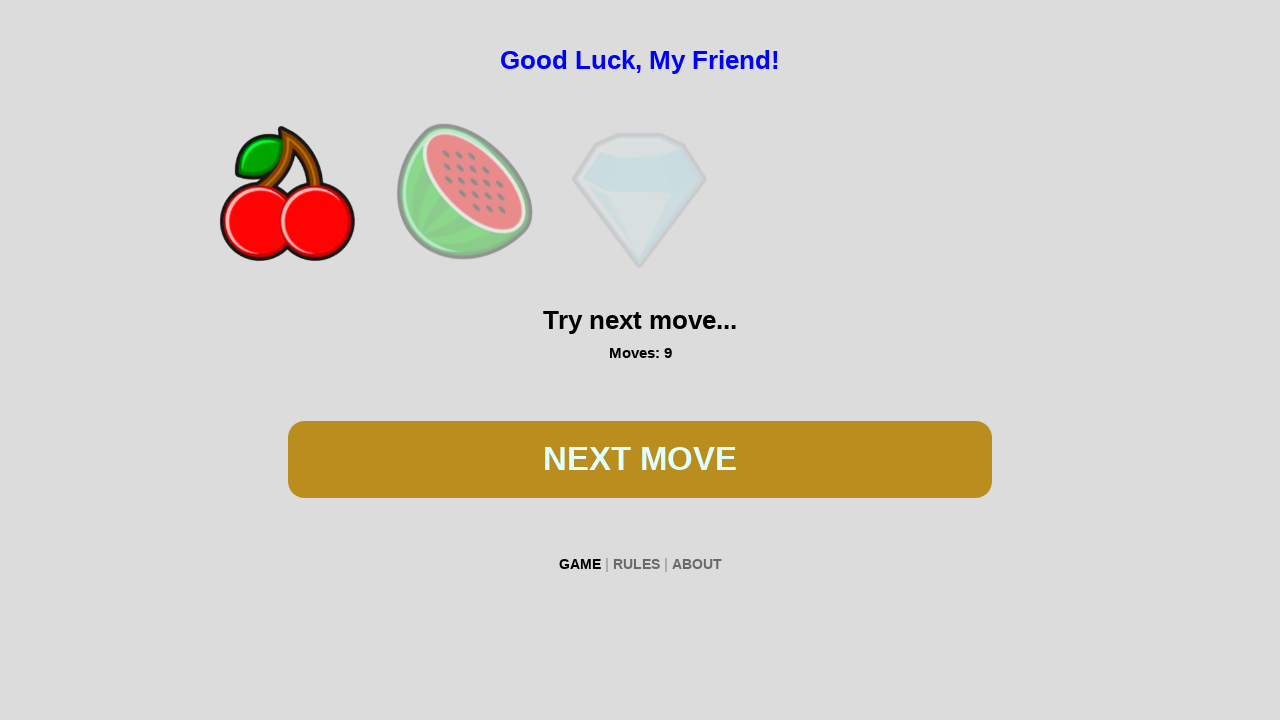

Waited 300ms for spin animation
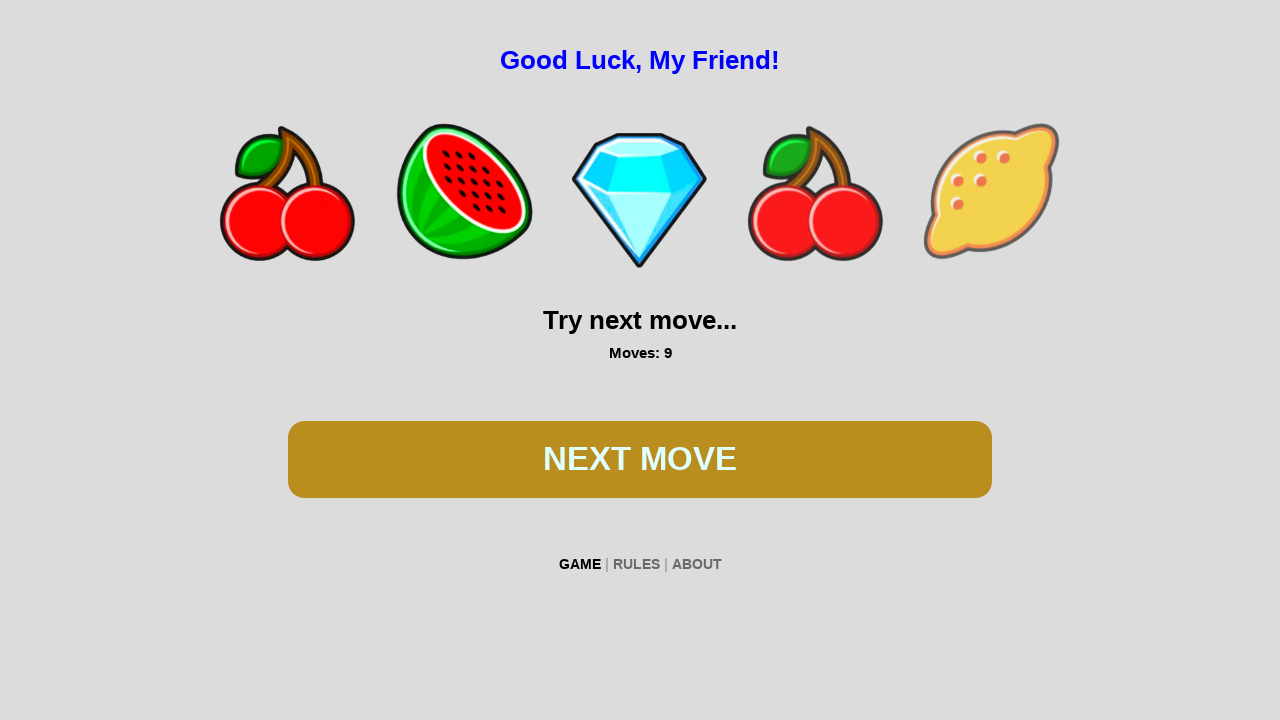

Clicked spin button at (640, 459) on #btn
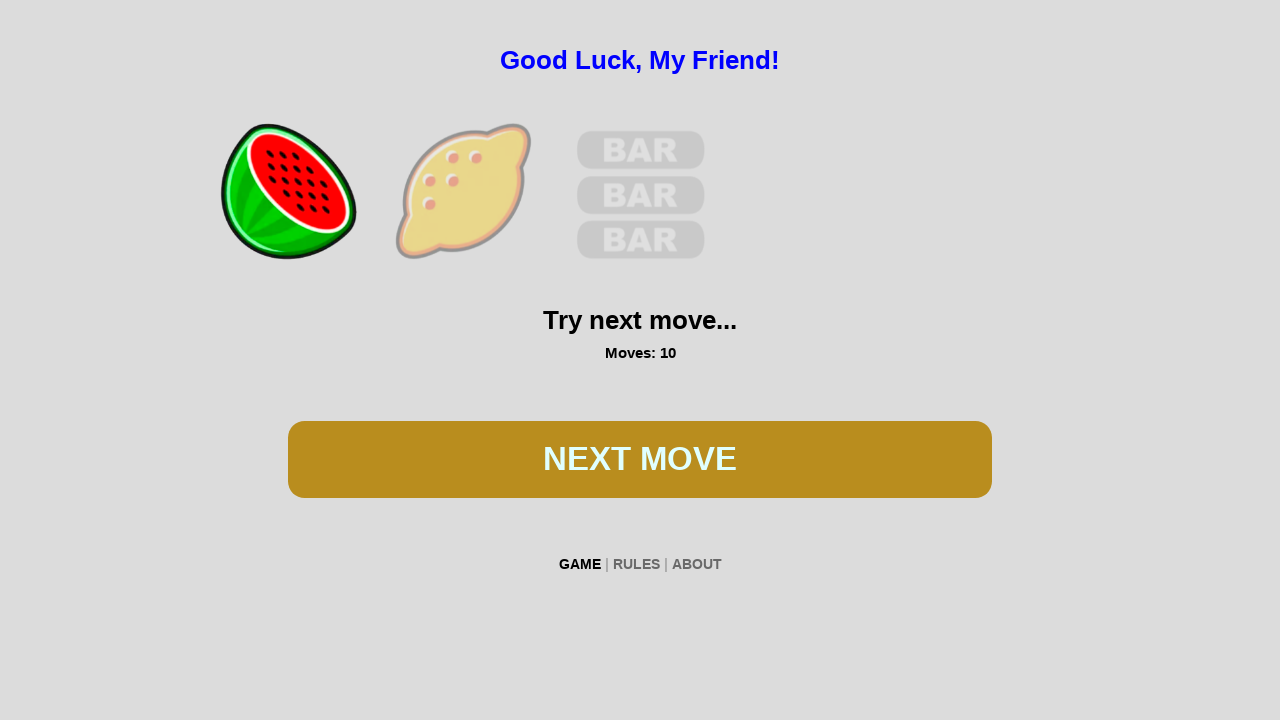

Waited 300ms for spin animation
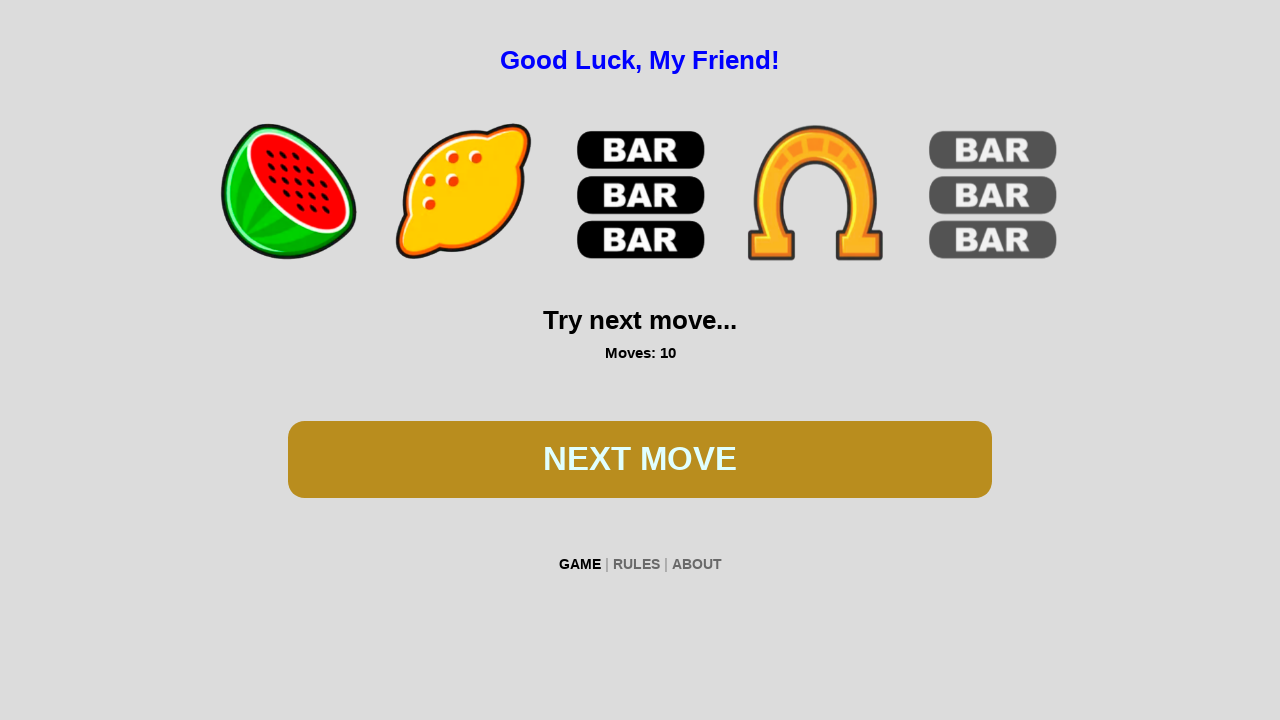

Clicked spin button at (640, 459) on #btn
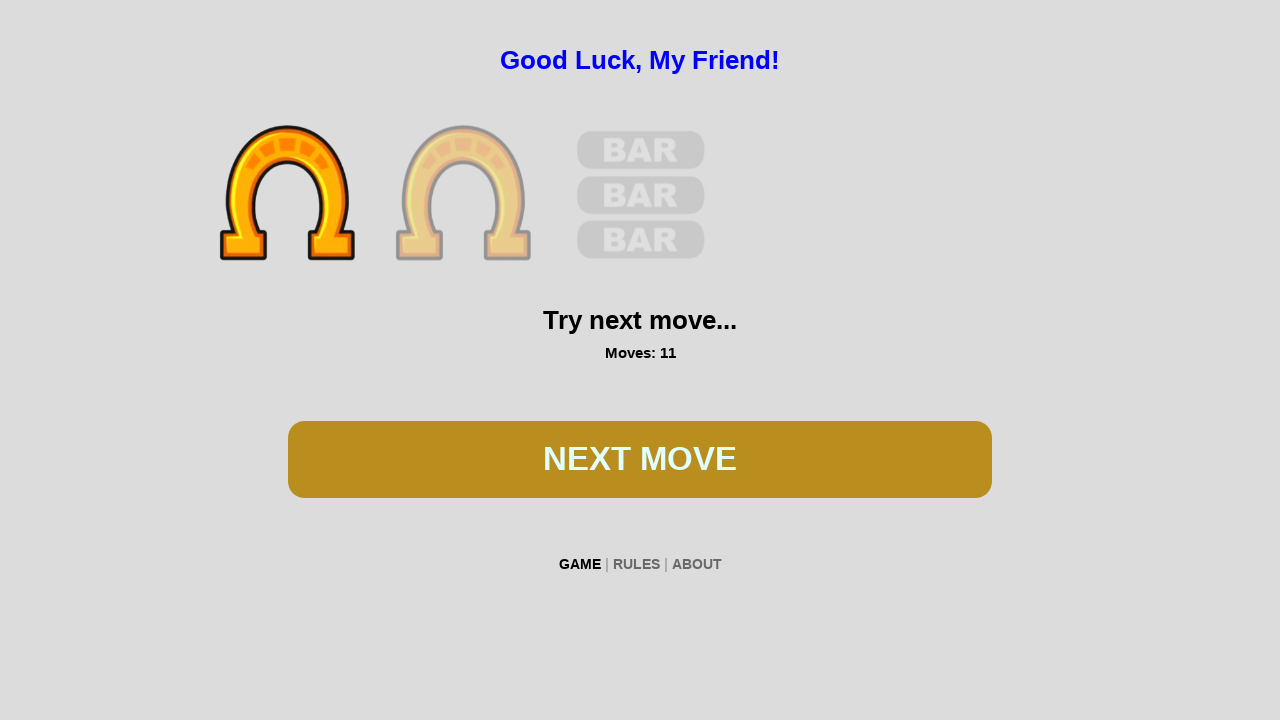

Waited 300ms for spin animation
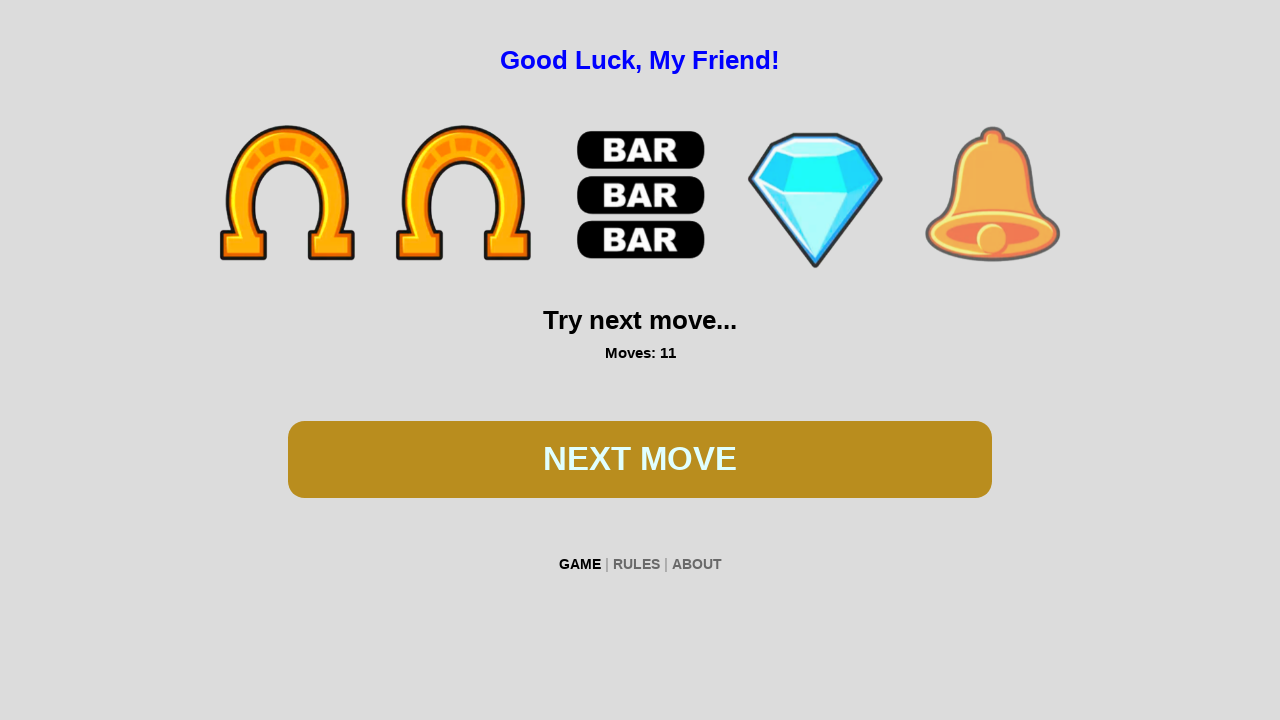

Clicked spin button at (640, 459) on #btn
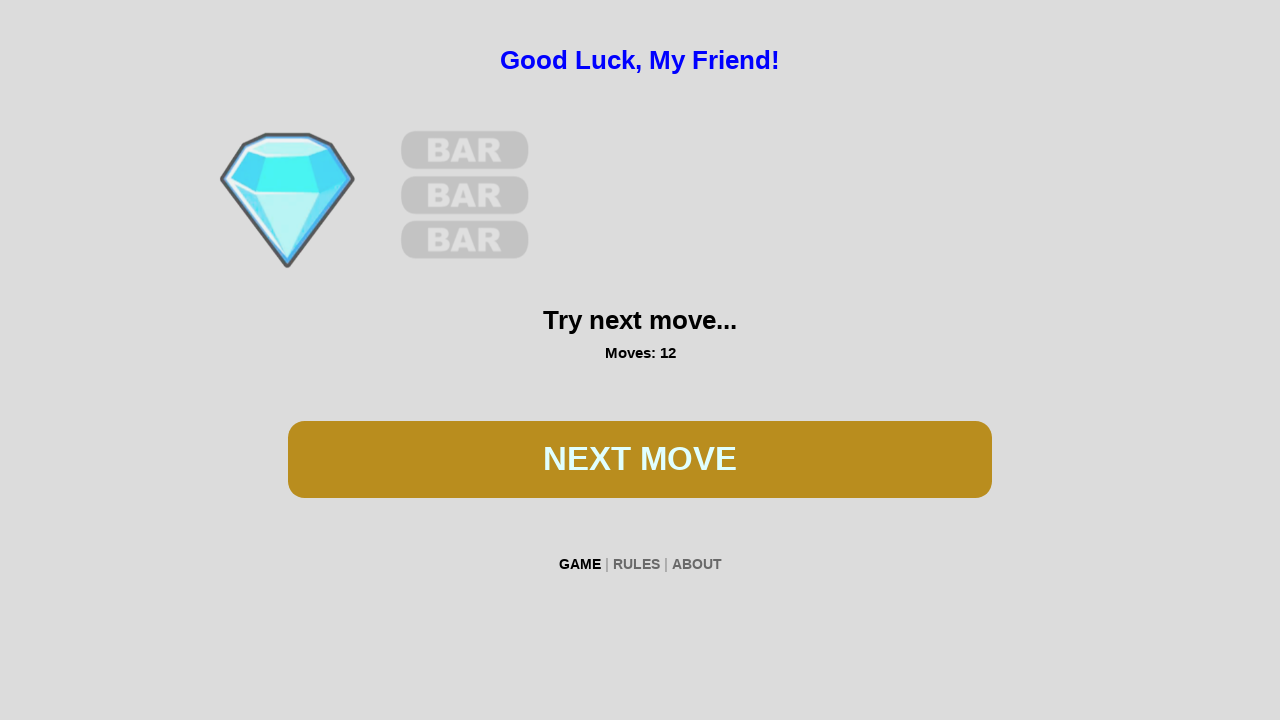

Waited 300ms for spin animation
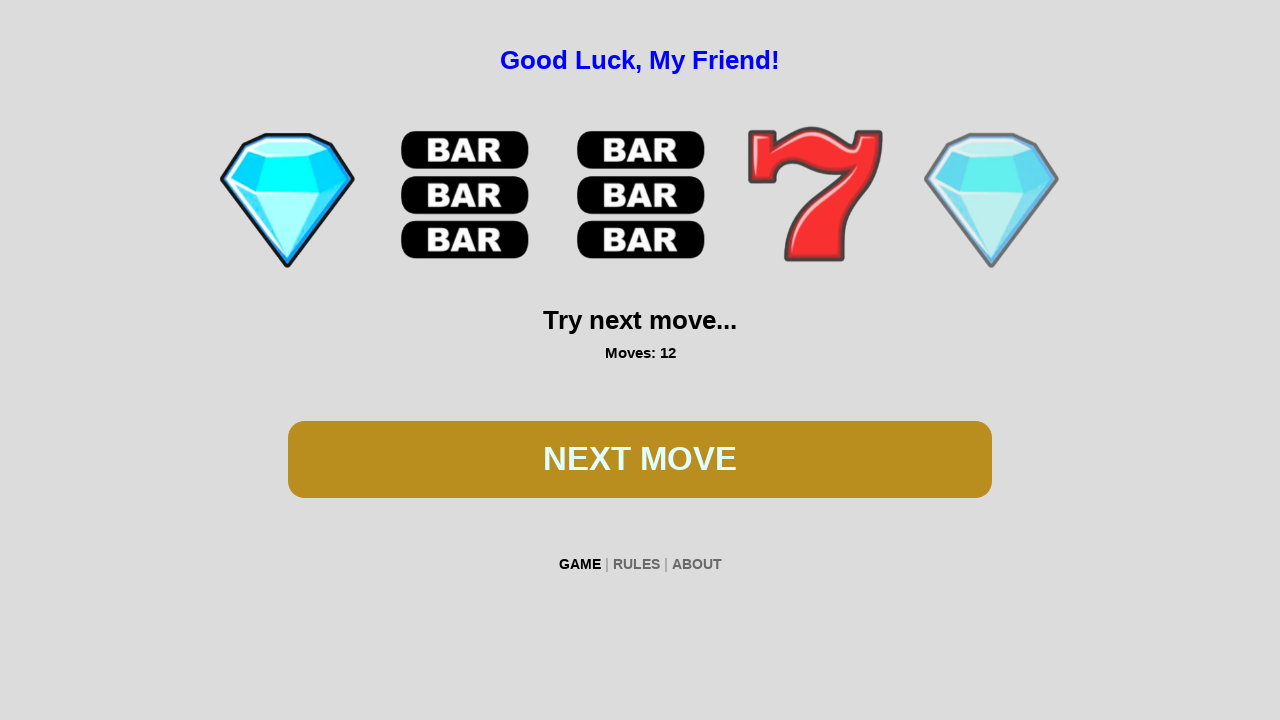

Clicked spin button at (640, 459) on #btn
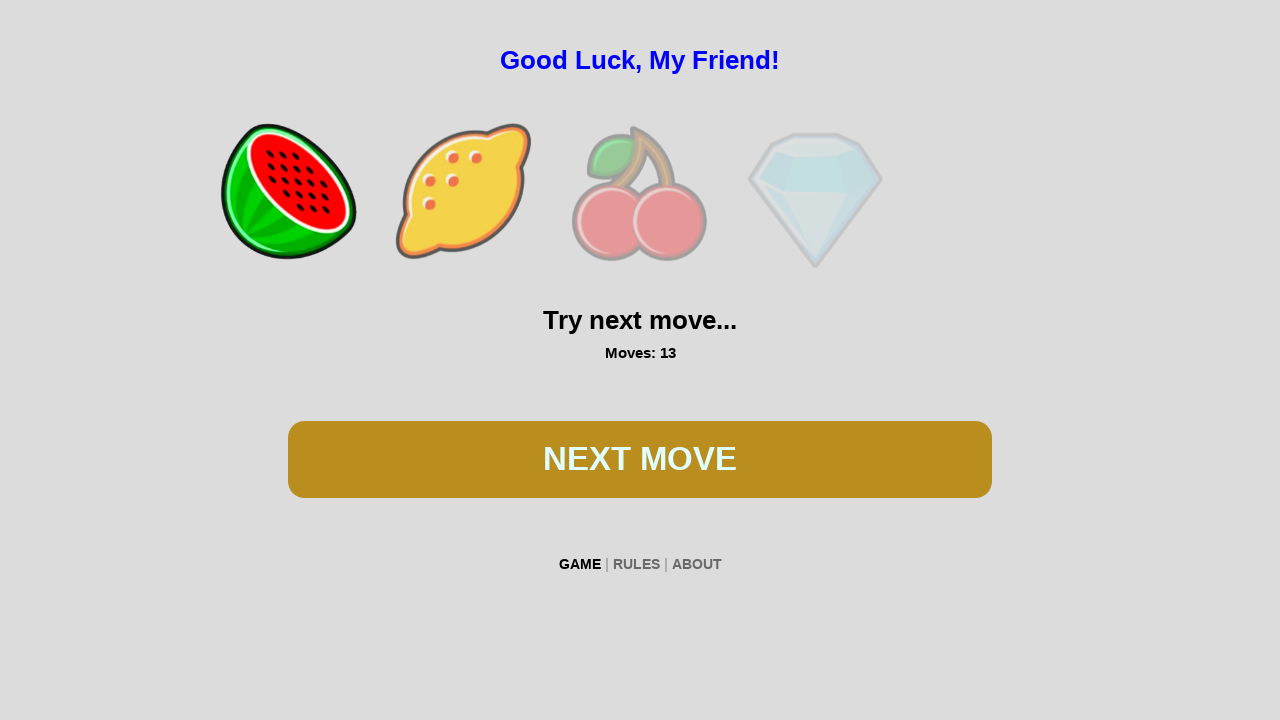

Waited 300ms for spin animation
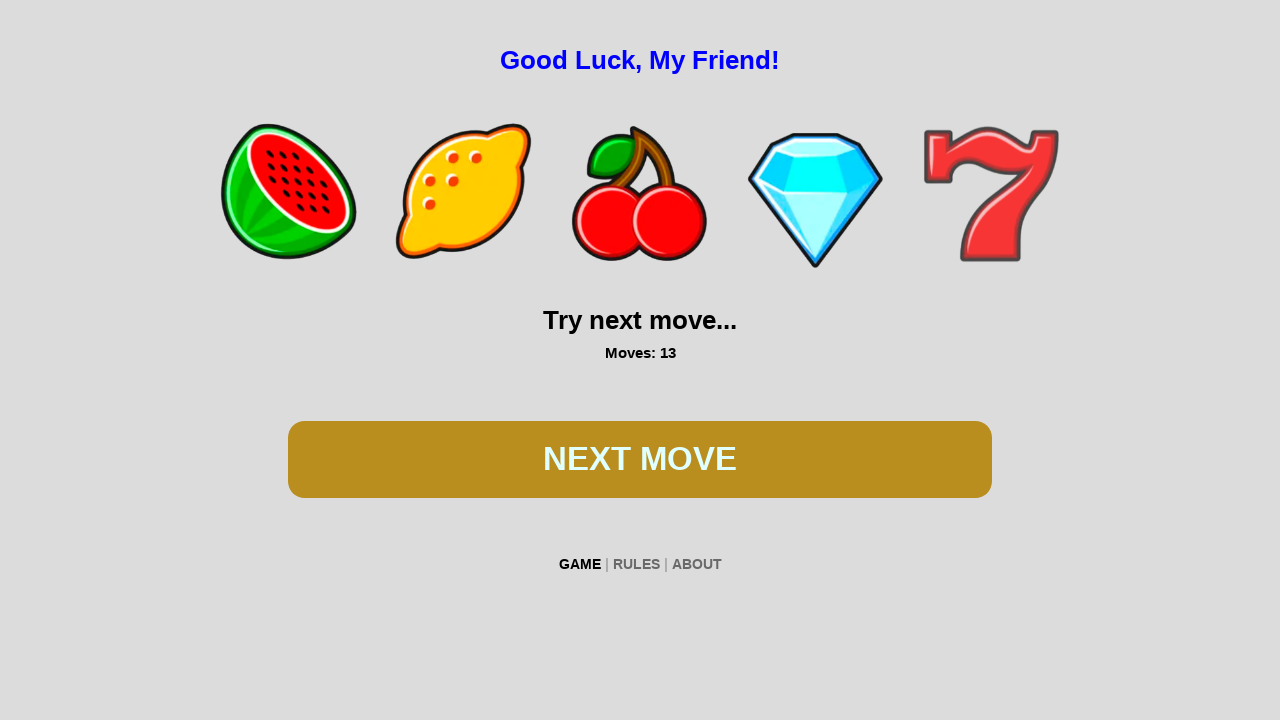

Clicked spin button at (640, 459) on #btn
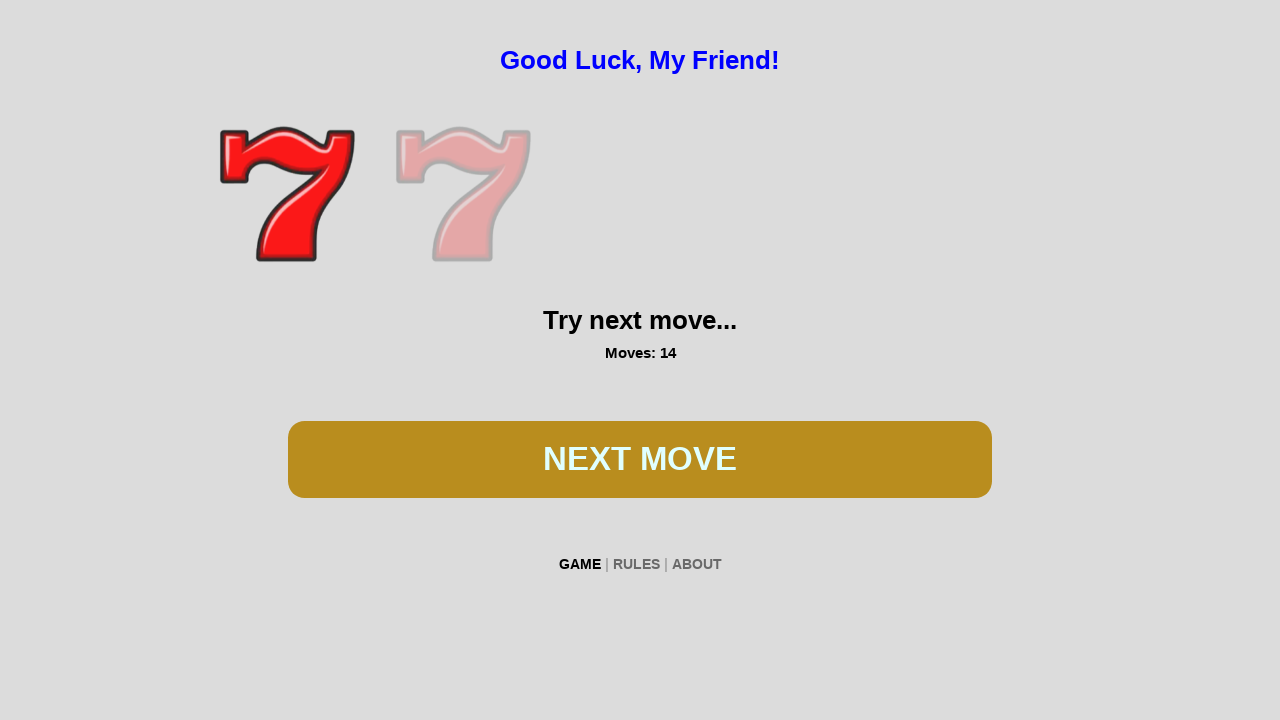

Waited 300ms for spin animation
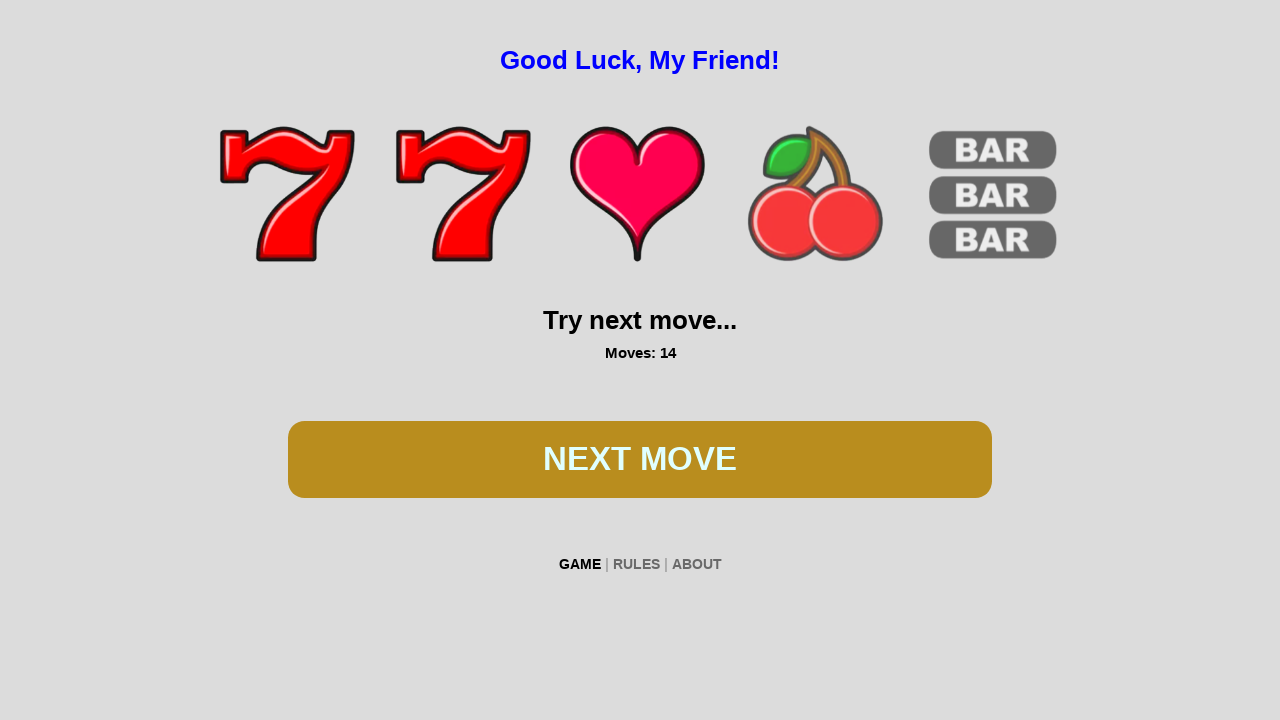

Clicked spin button at (640, 459) on #btn
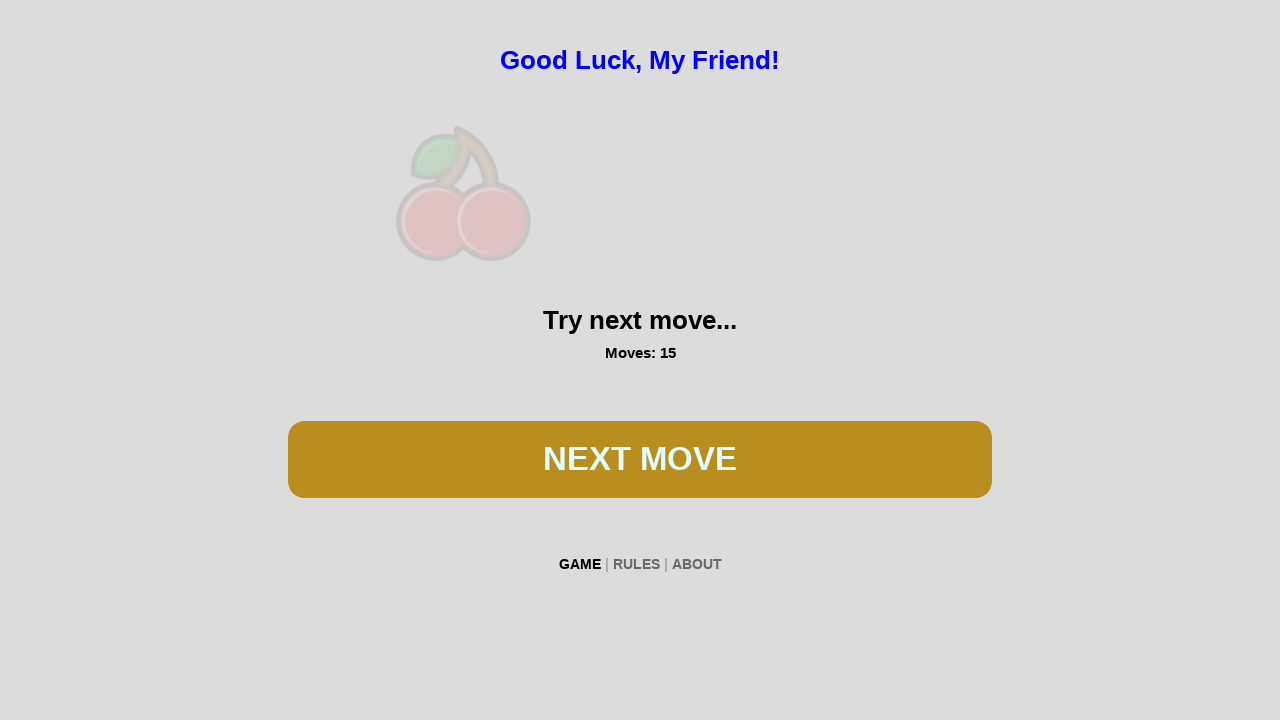

Waited 300ms for spin animation
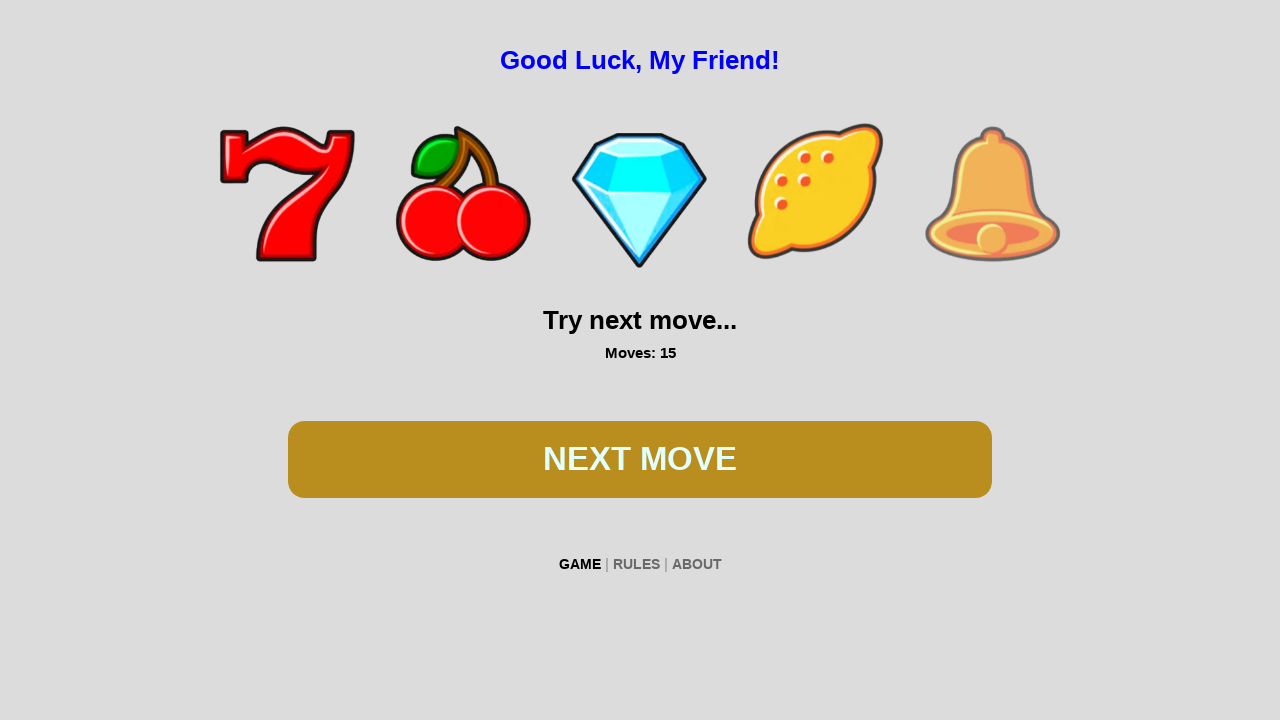

Clicked spin button at (640, 459) on #btn
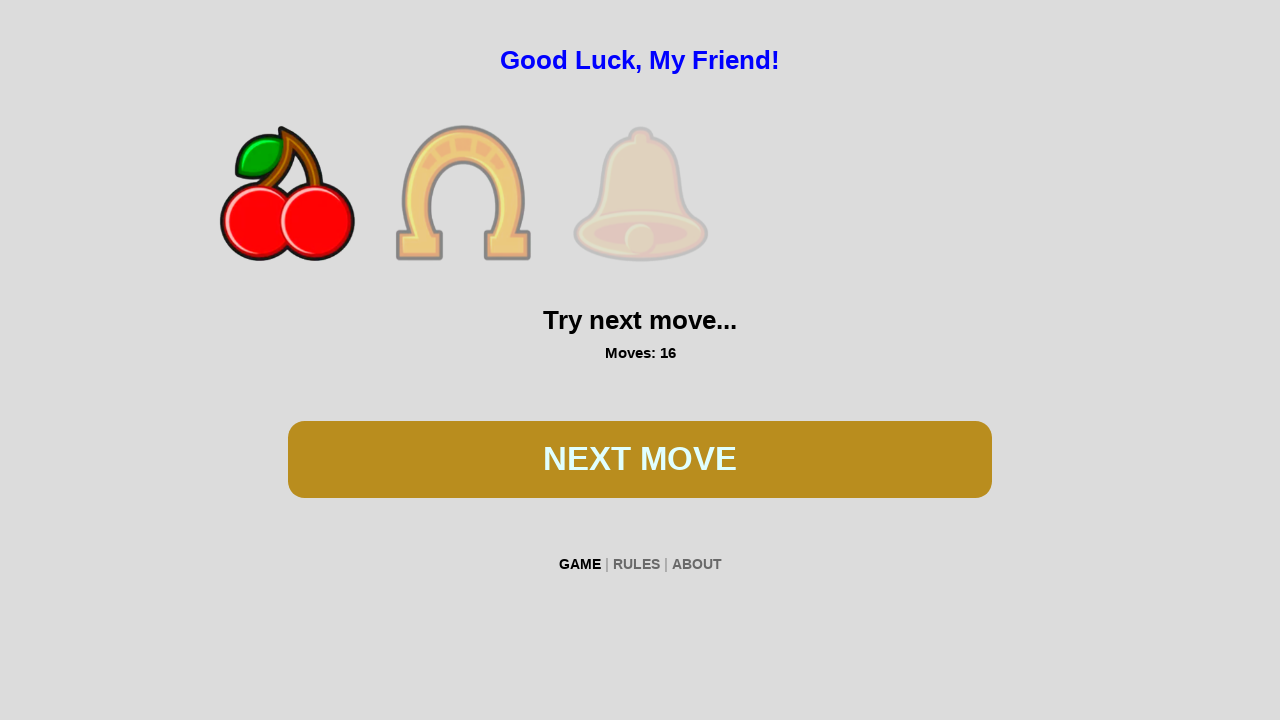

Waited 300ms for spin animation
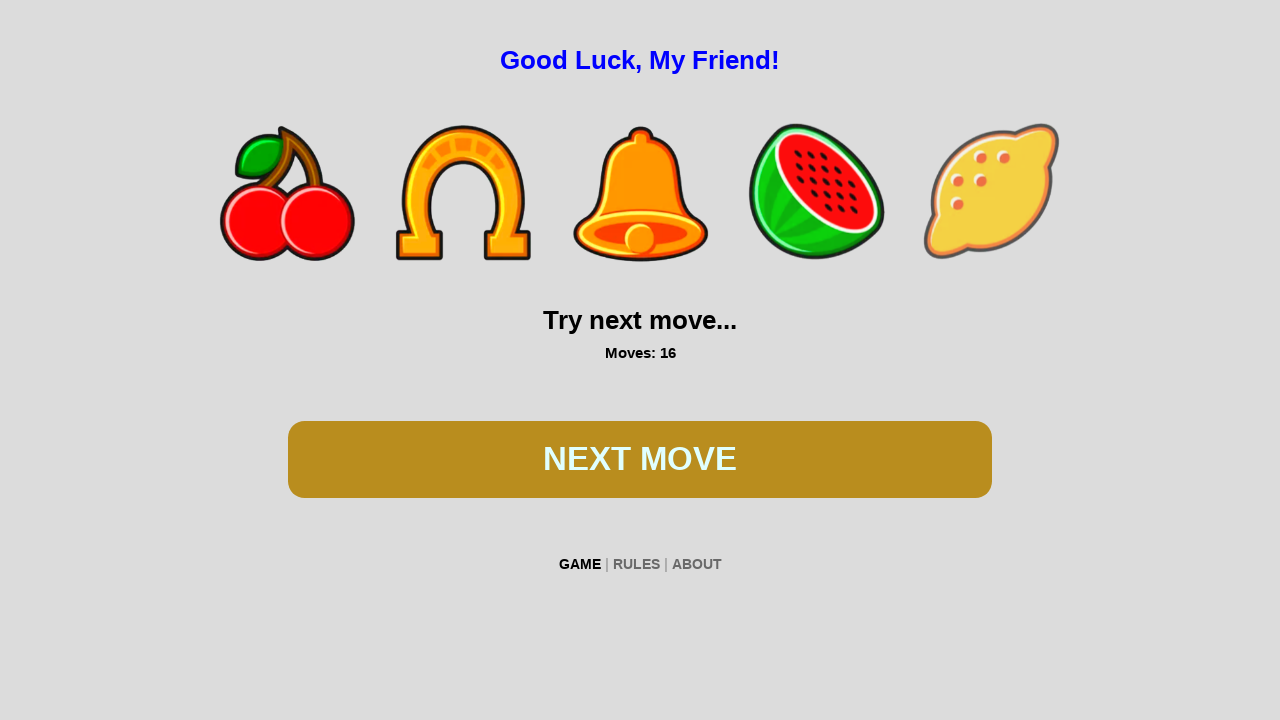

Clicked spin button at (640, 459) on #btn
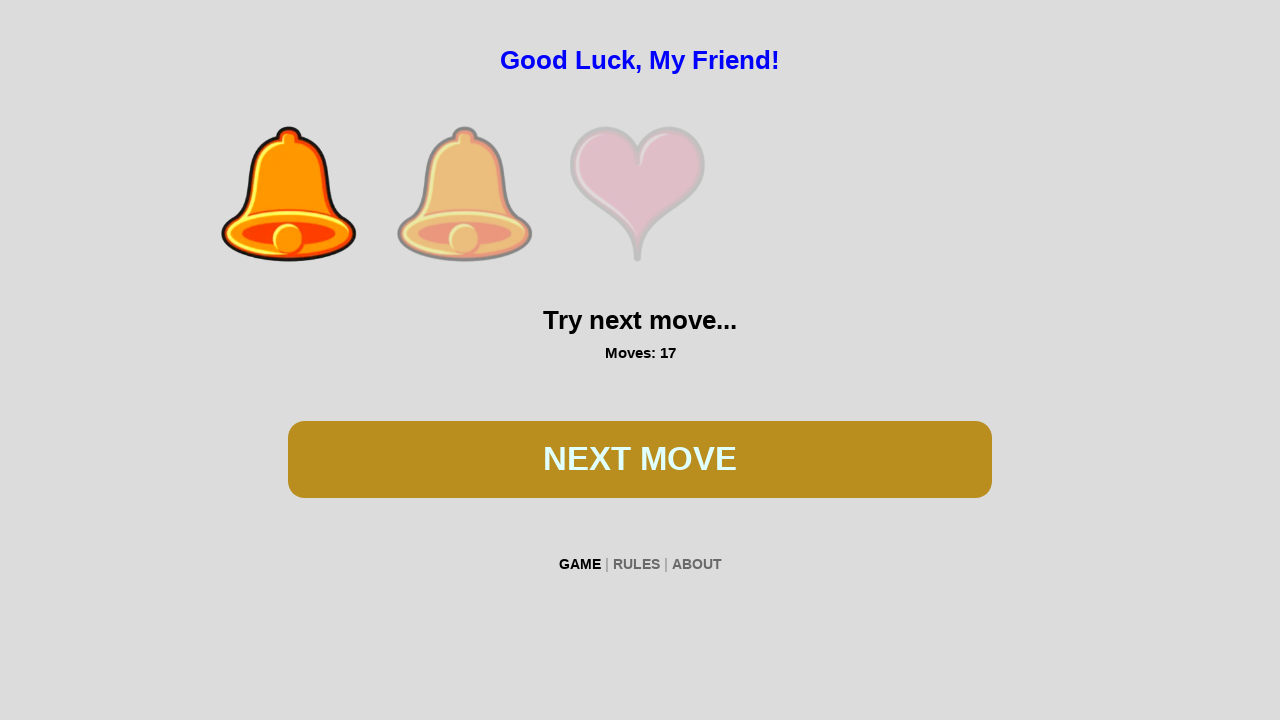

Waited 300ms for spin animation
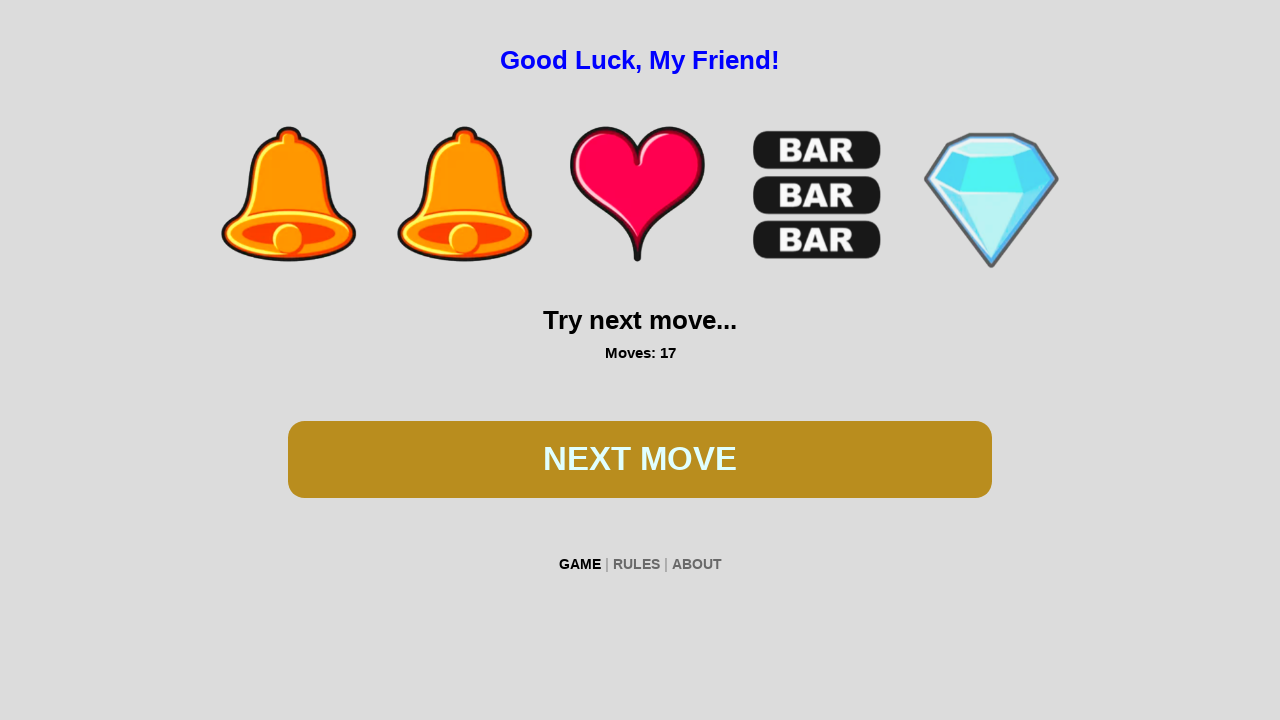

Clicked spin button at (640, 459) on #btn
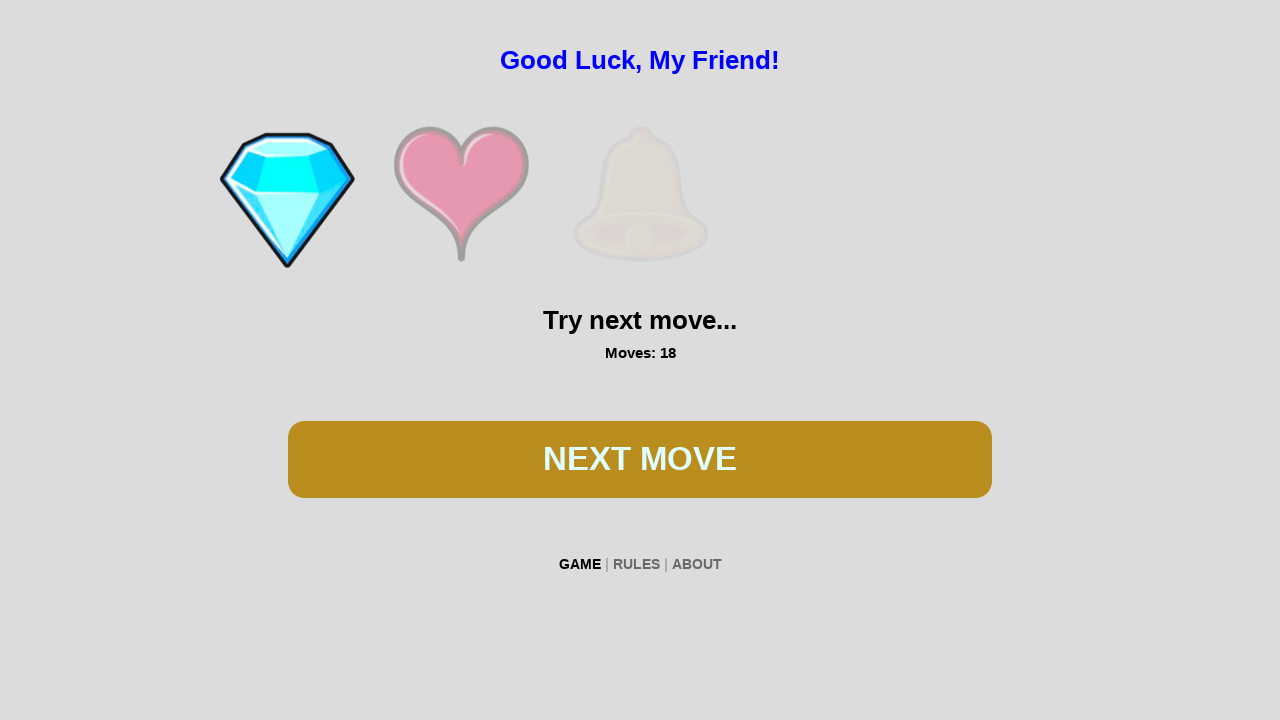

Waited 300ms for spin animation
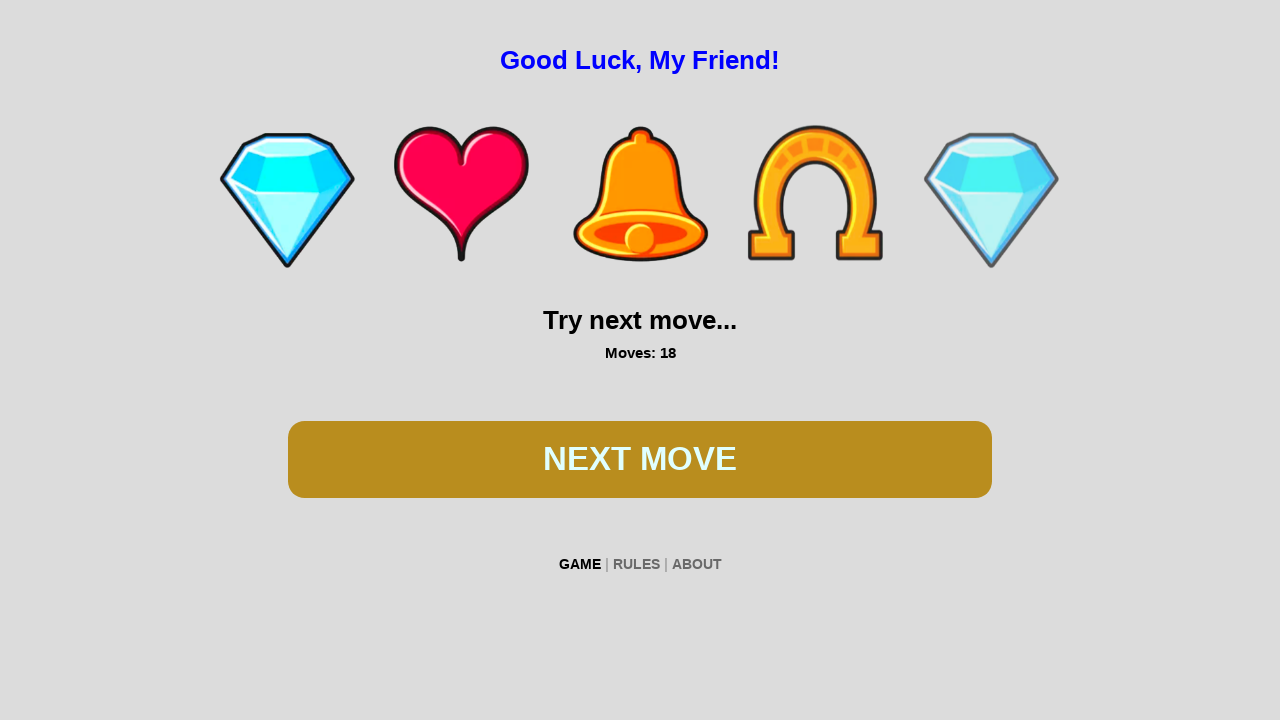

Clicked spin button at (640, 459) on #btn
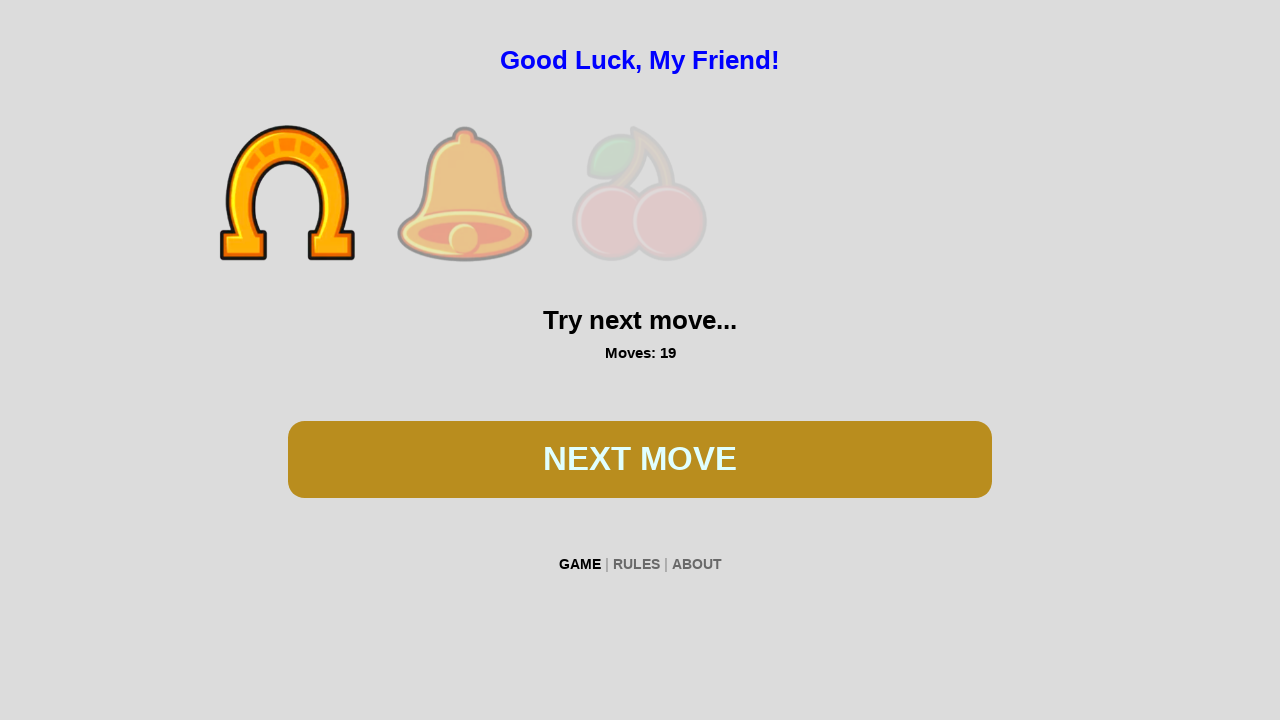

Waited 300ms for spin animation
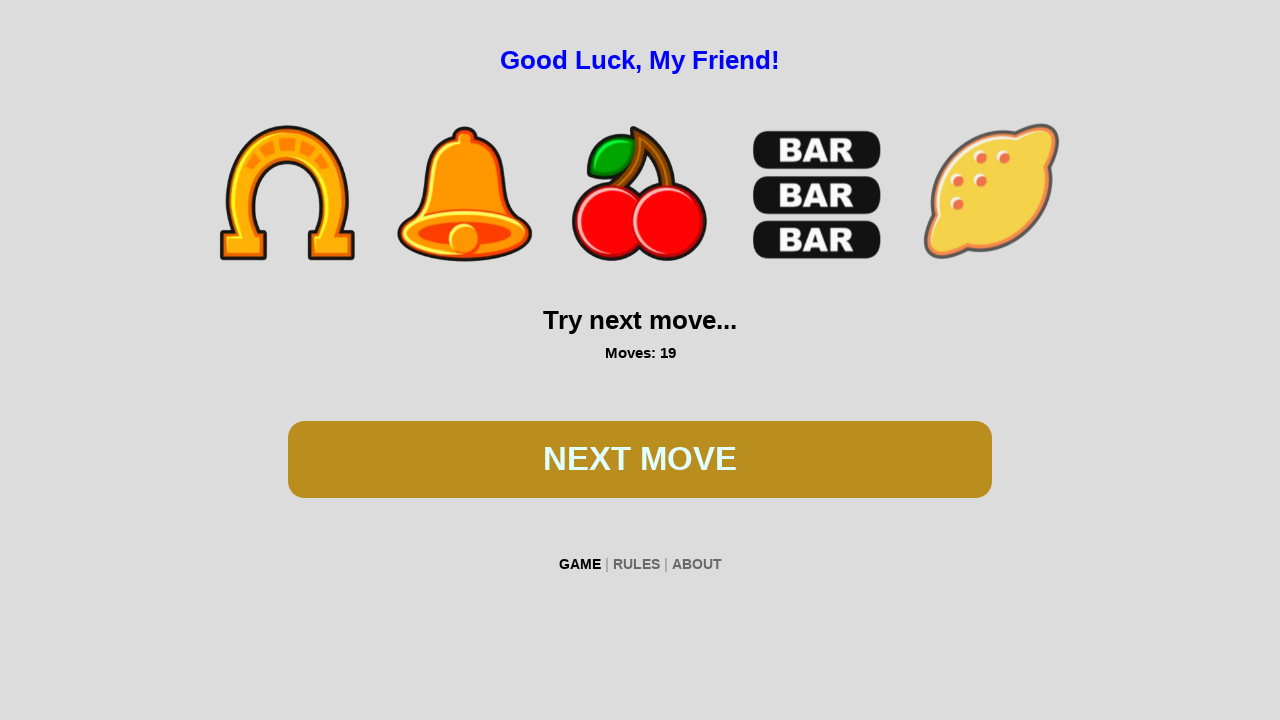

Clicked spin button at (640, 459) on #btn
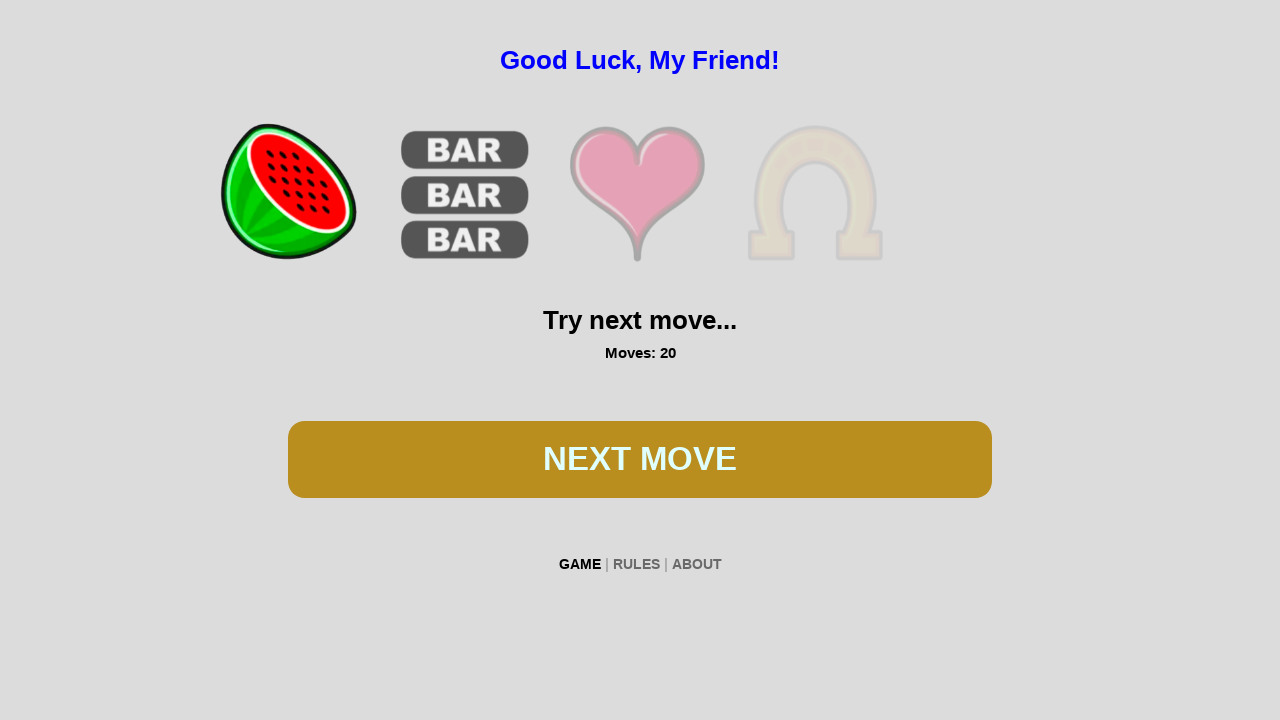

Waited 300ms for spin animation
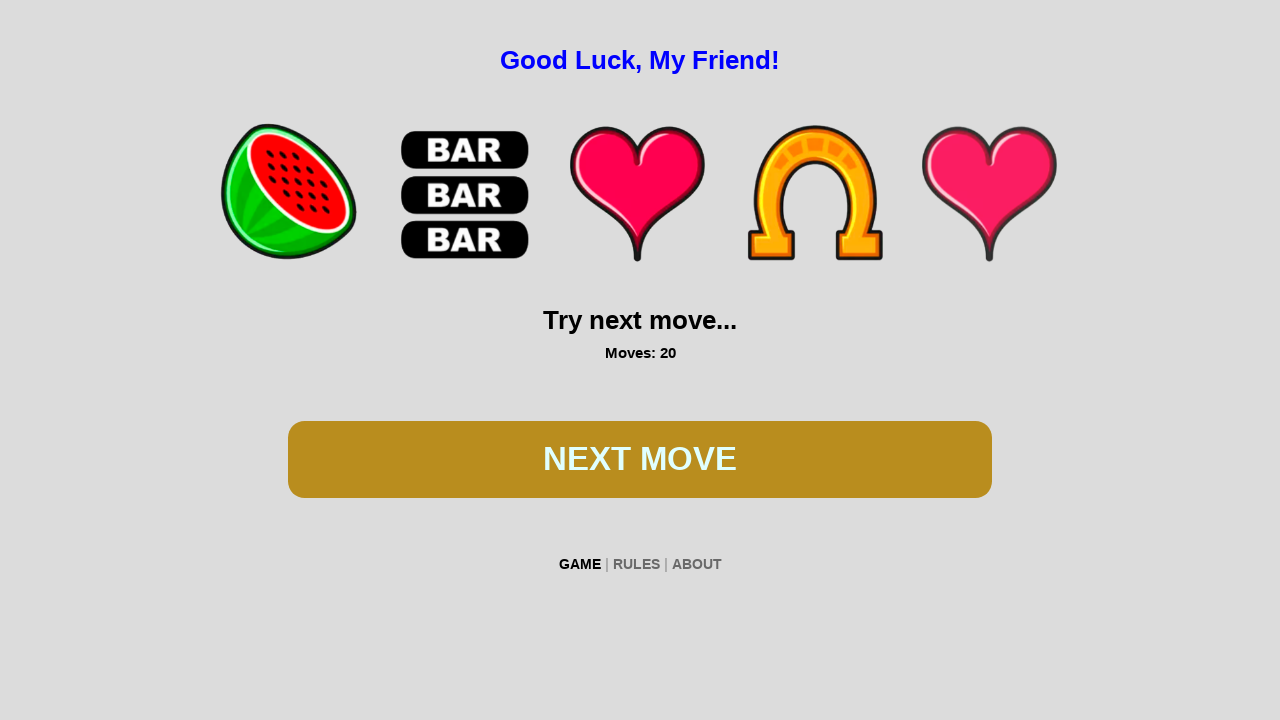

Clicked spin button at (640, 459) on #btn
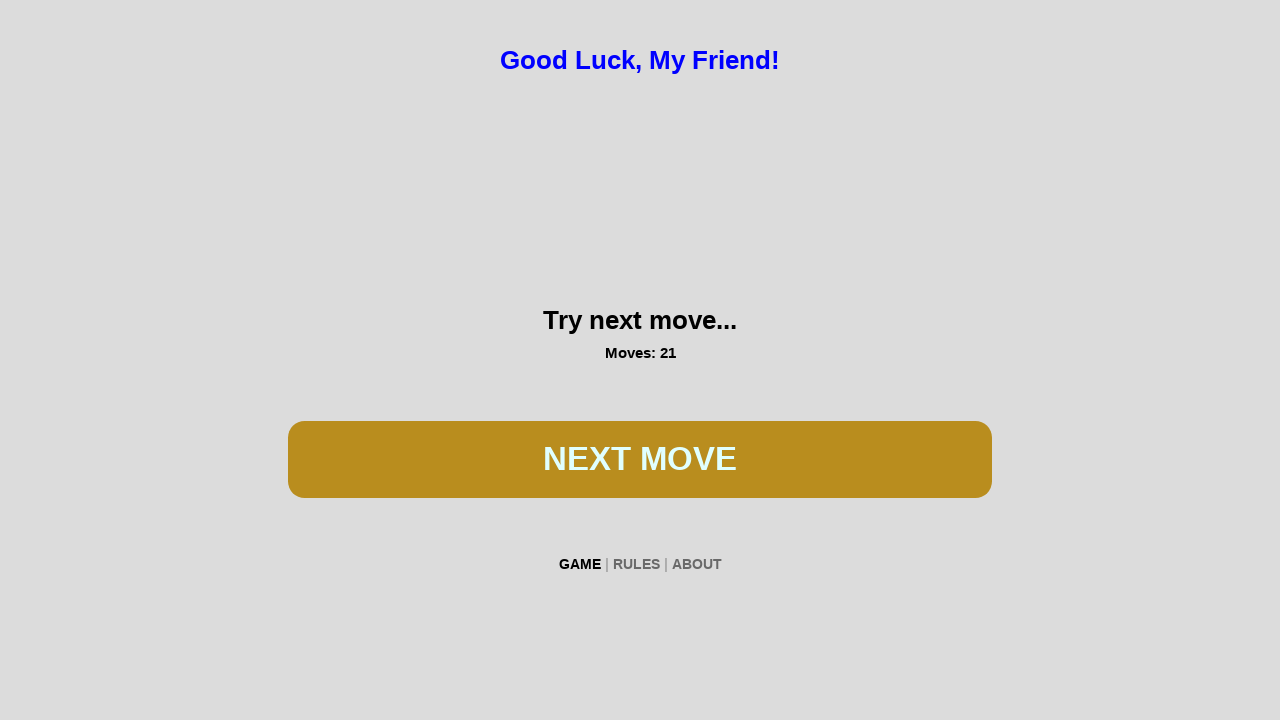

Waited 300ms for spin animation
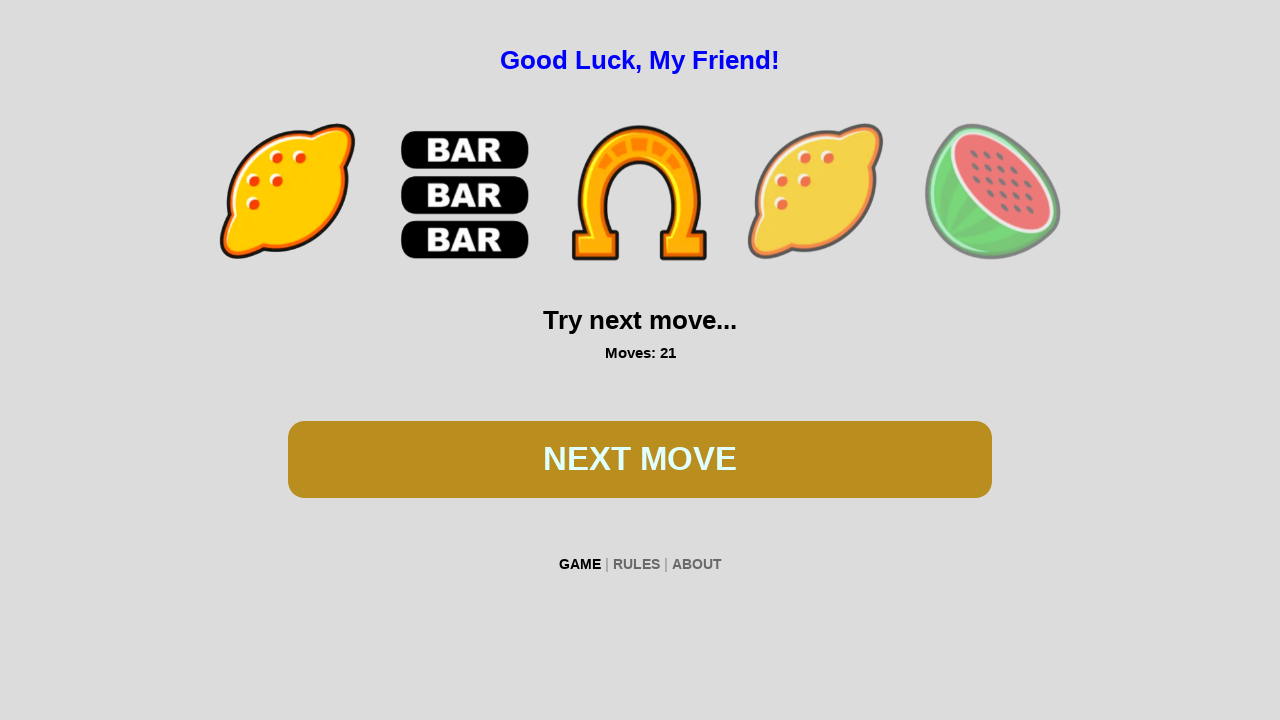

Clicked spin button at (640, 459) on #btn
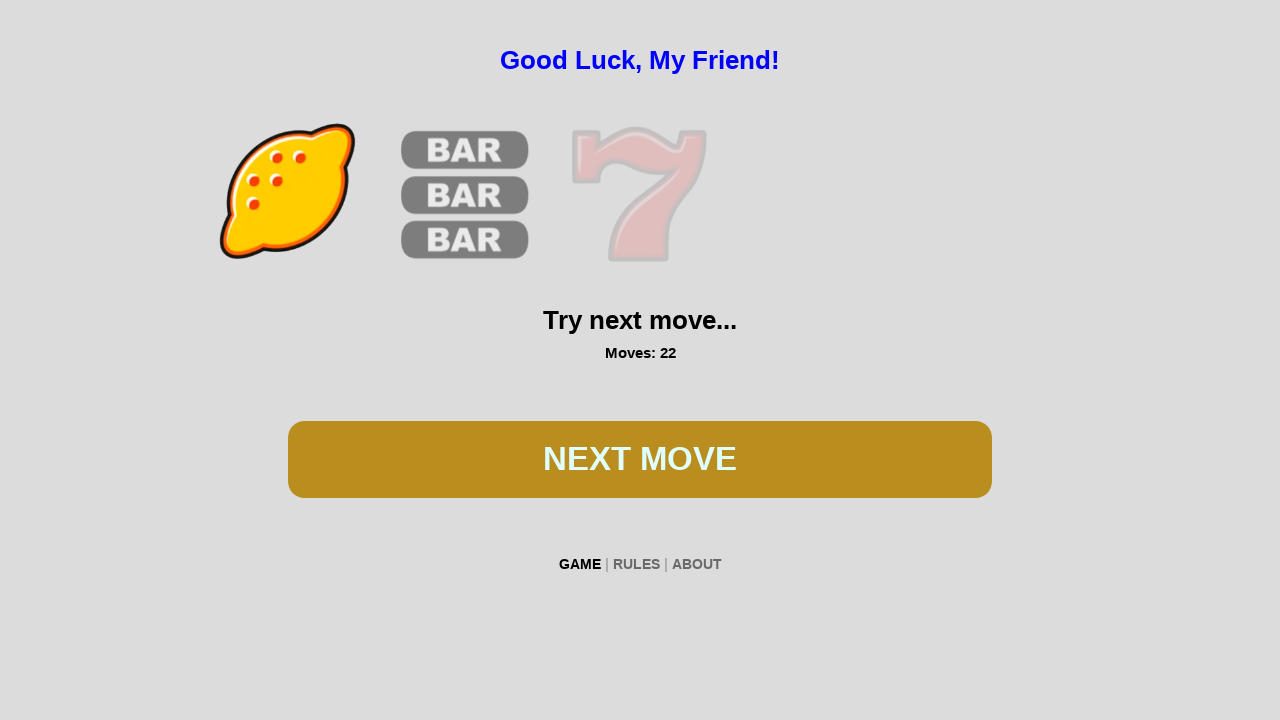

Waited 300ms for spin animation
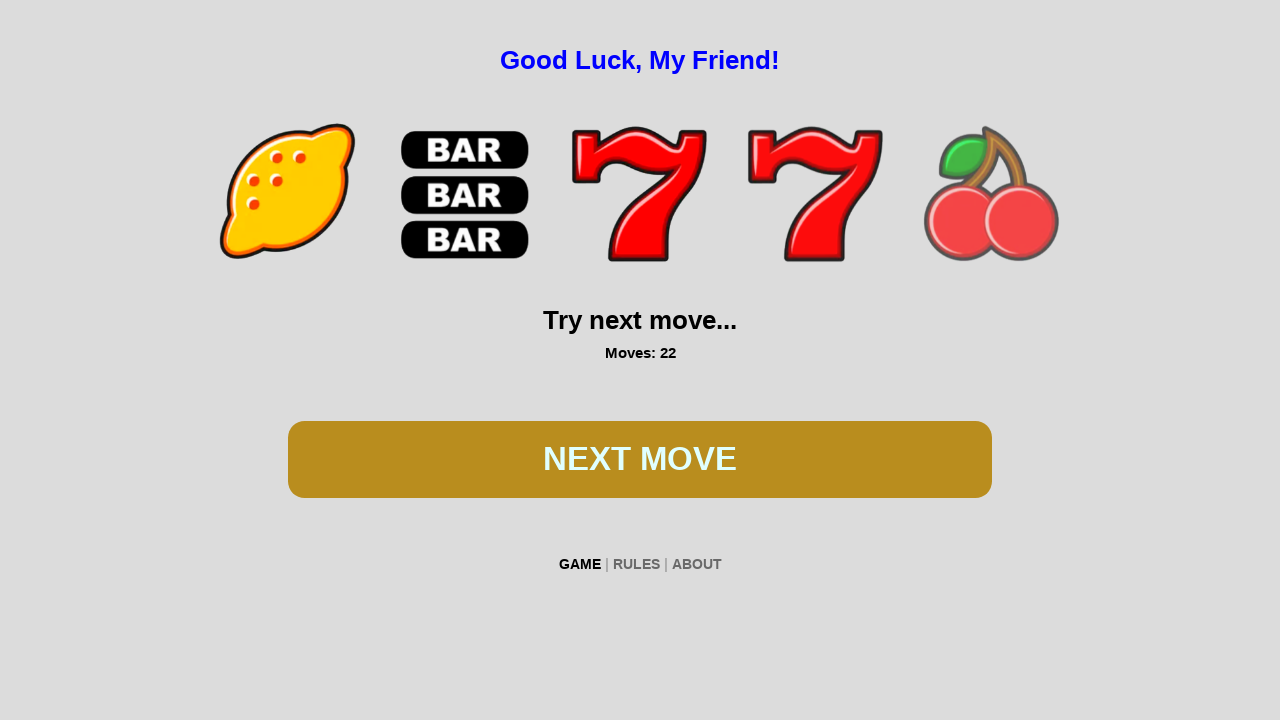

Clicked spin button at (640, 459) on #btn
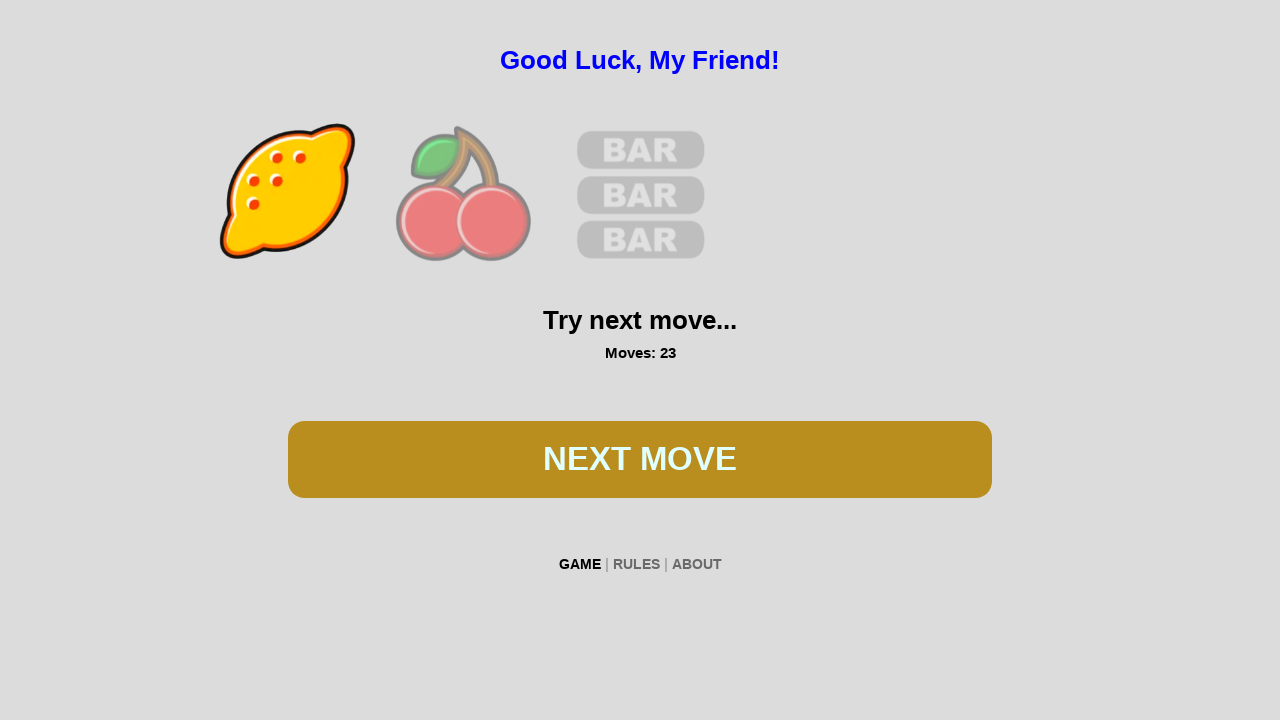

Waited 300ms for spin animation
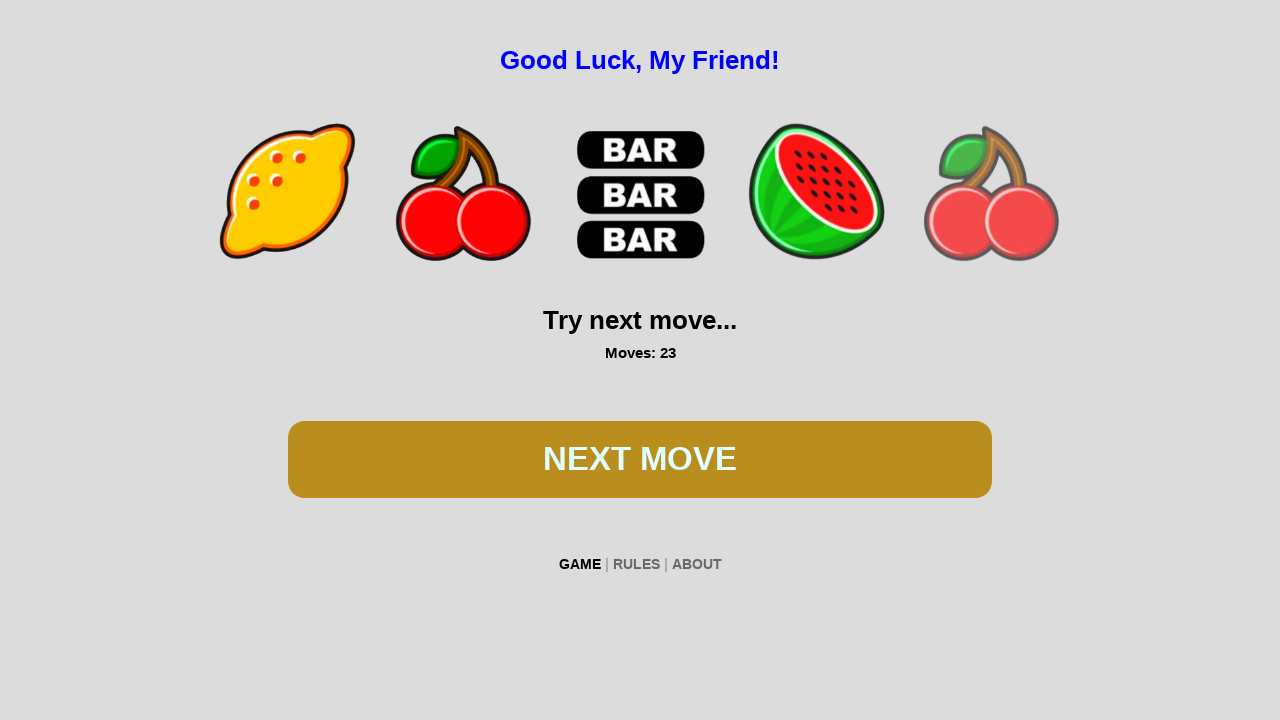

Clicked spin button at (640, 459) on #btn
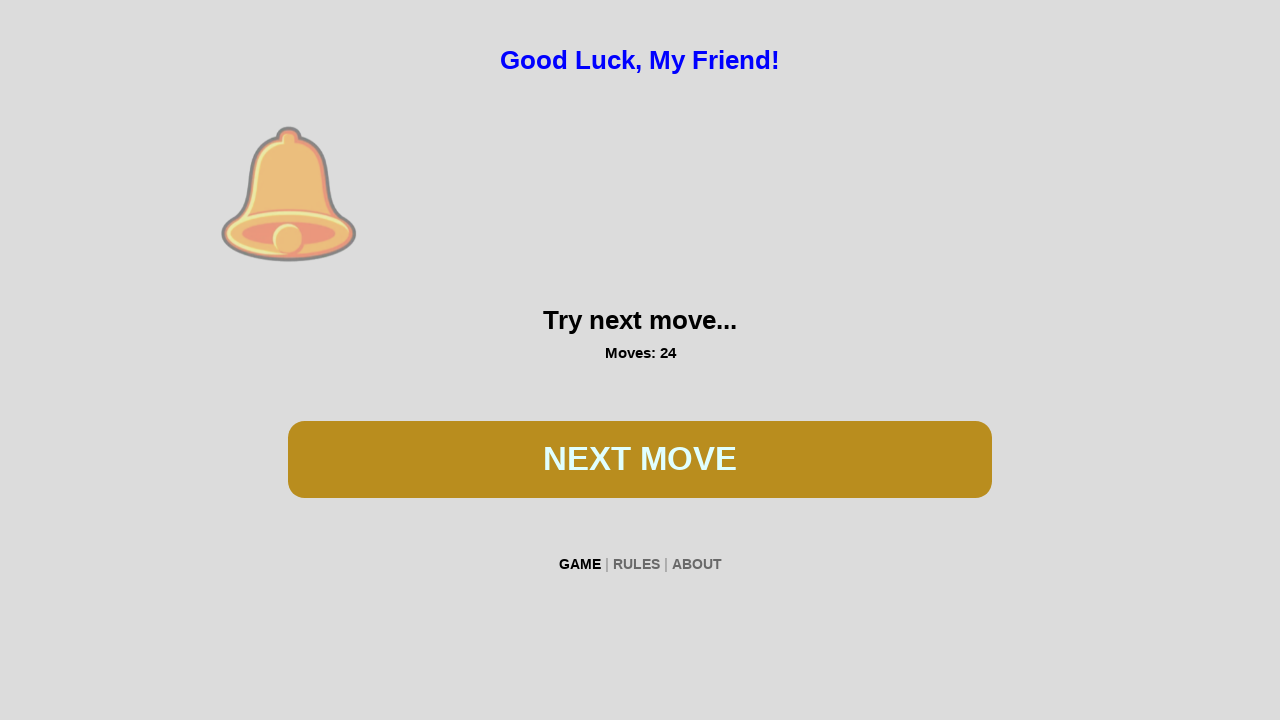

Waited 300ms for spin animation
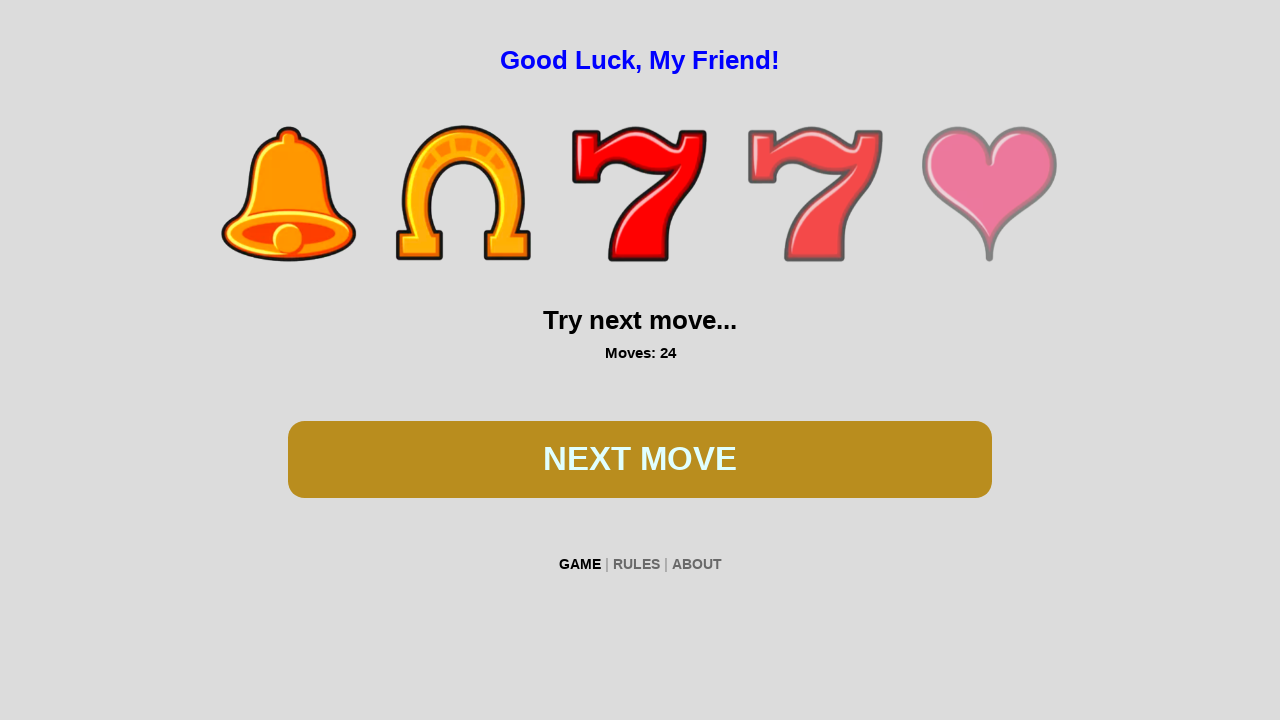

Clicked spin button at (640, 459) on #btn
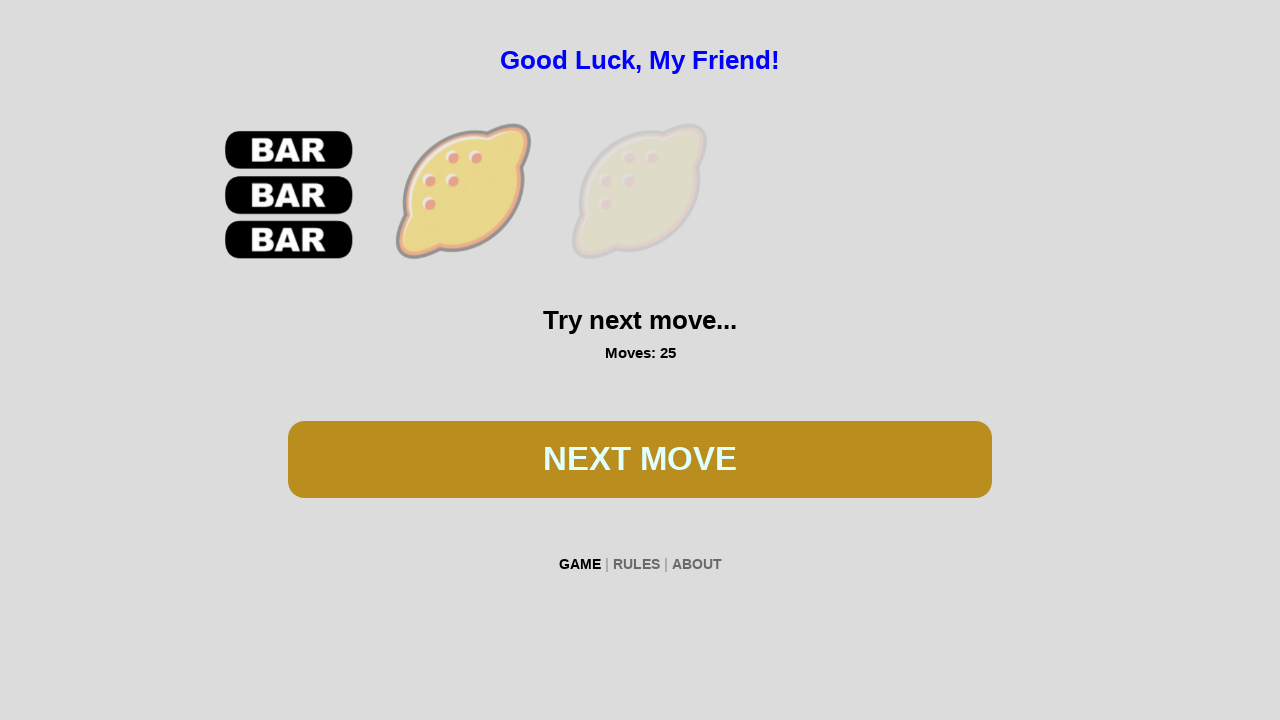

Waited 300ms for spin animation
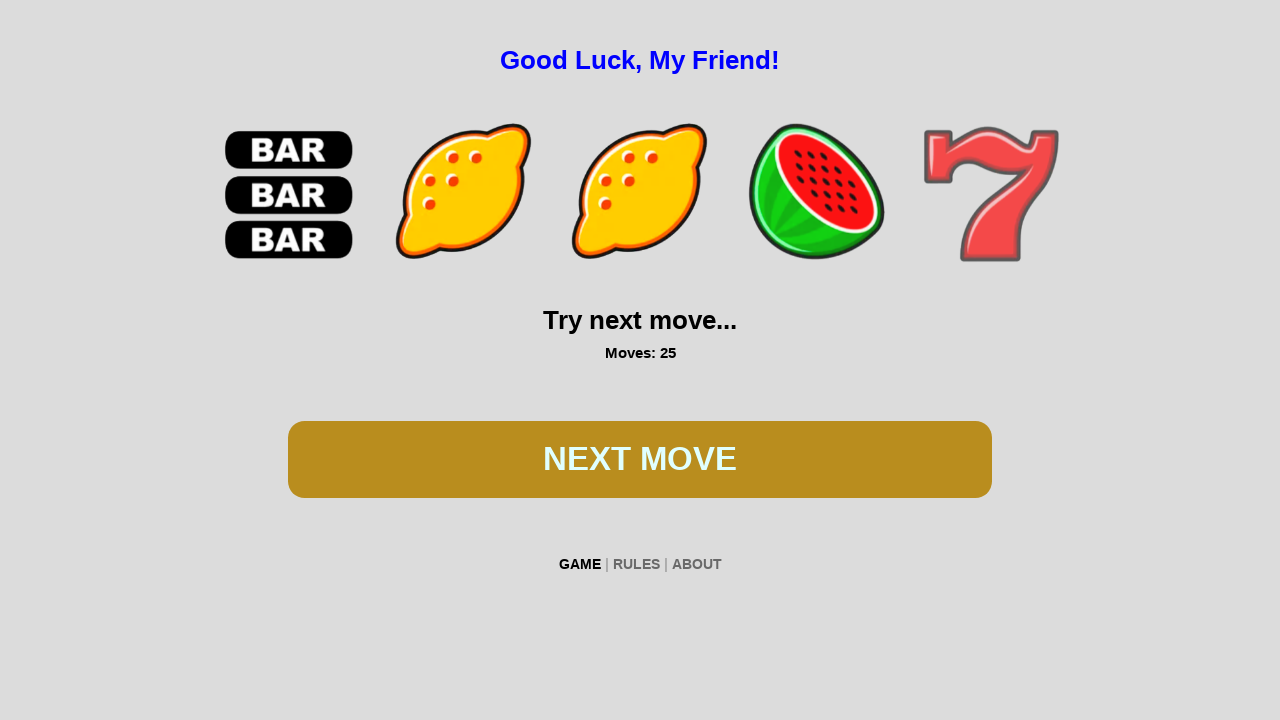

Clicked spin button at (640, 459) on #btn
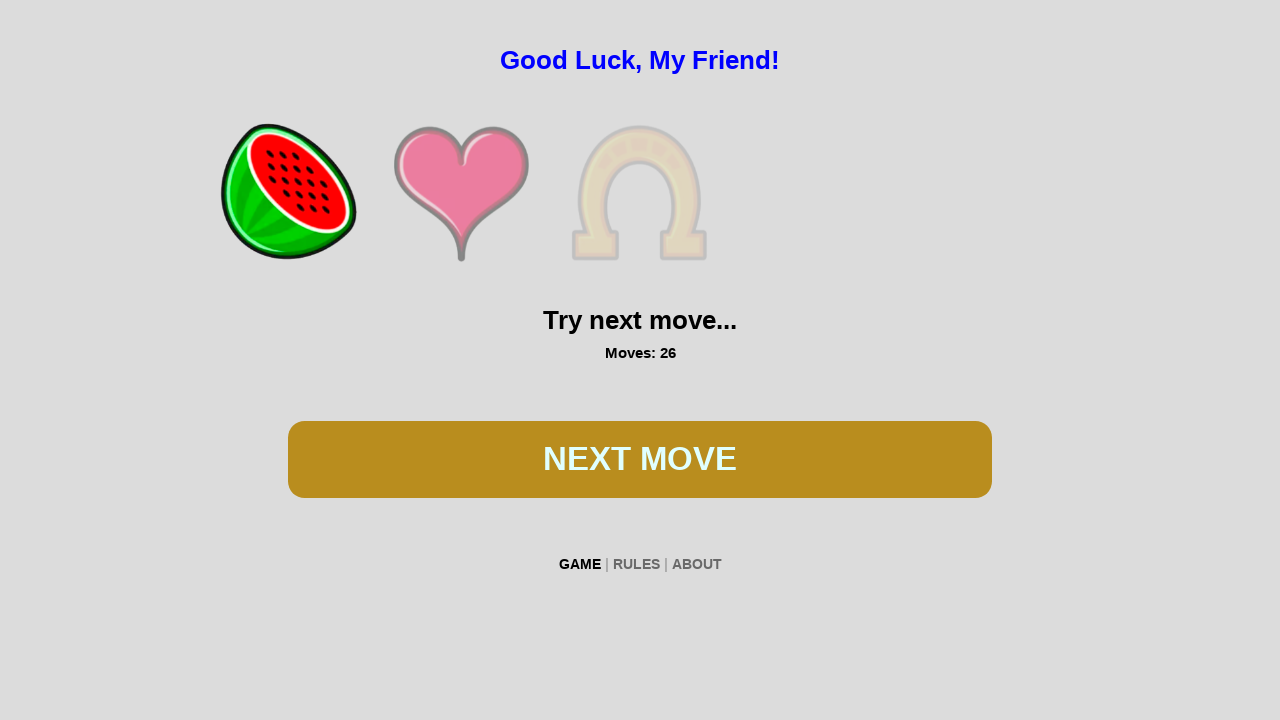

Waited 300ms for spin animation
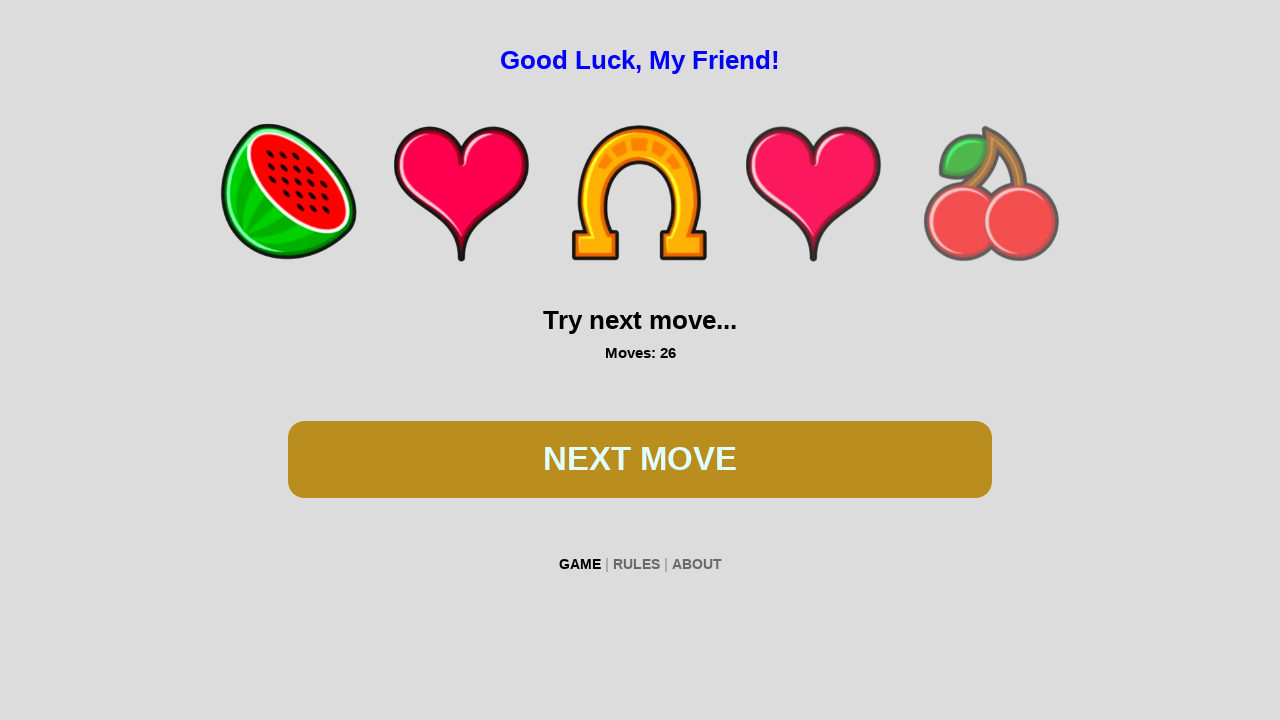

Clicked spin button at (640, 459) on #btn
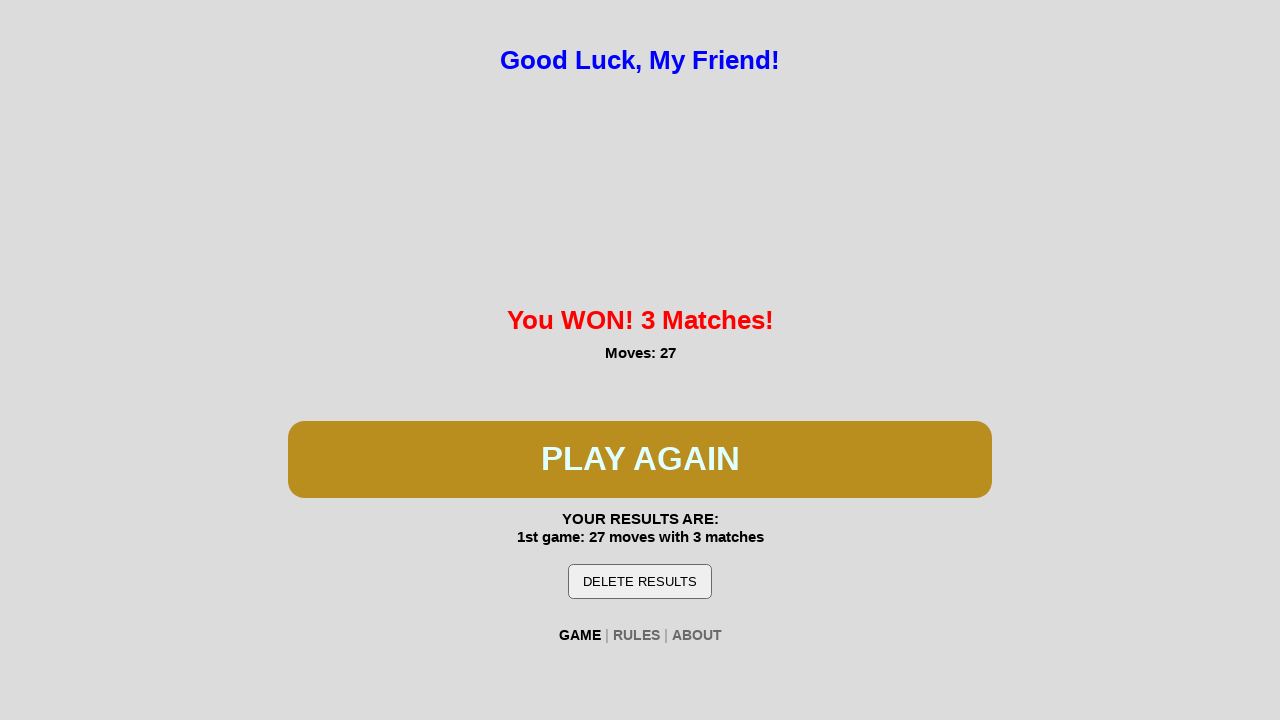

Waited 300ms for spin animation
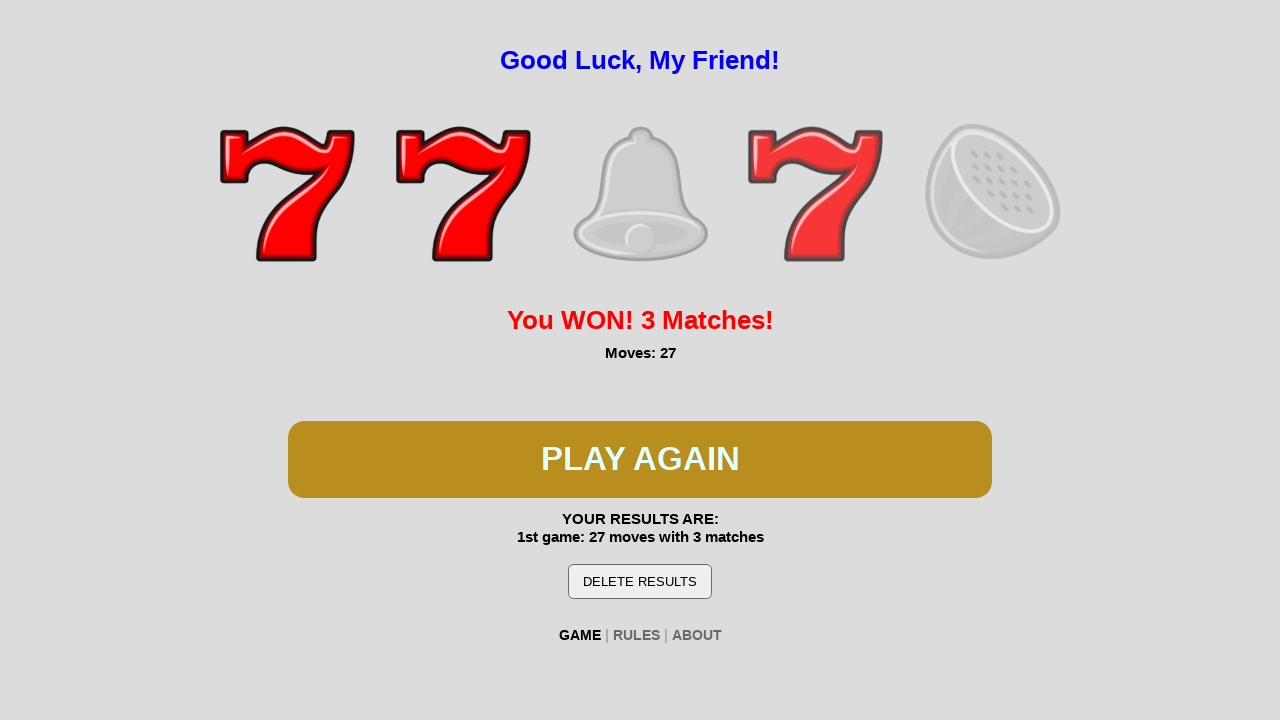

Win condition detected, exiting spin loop
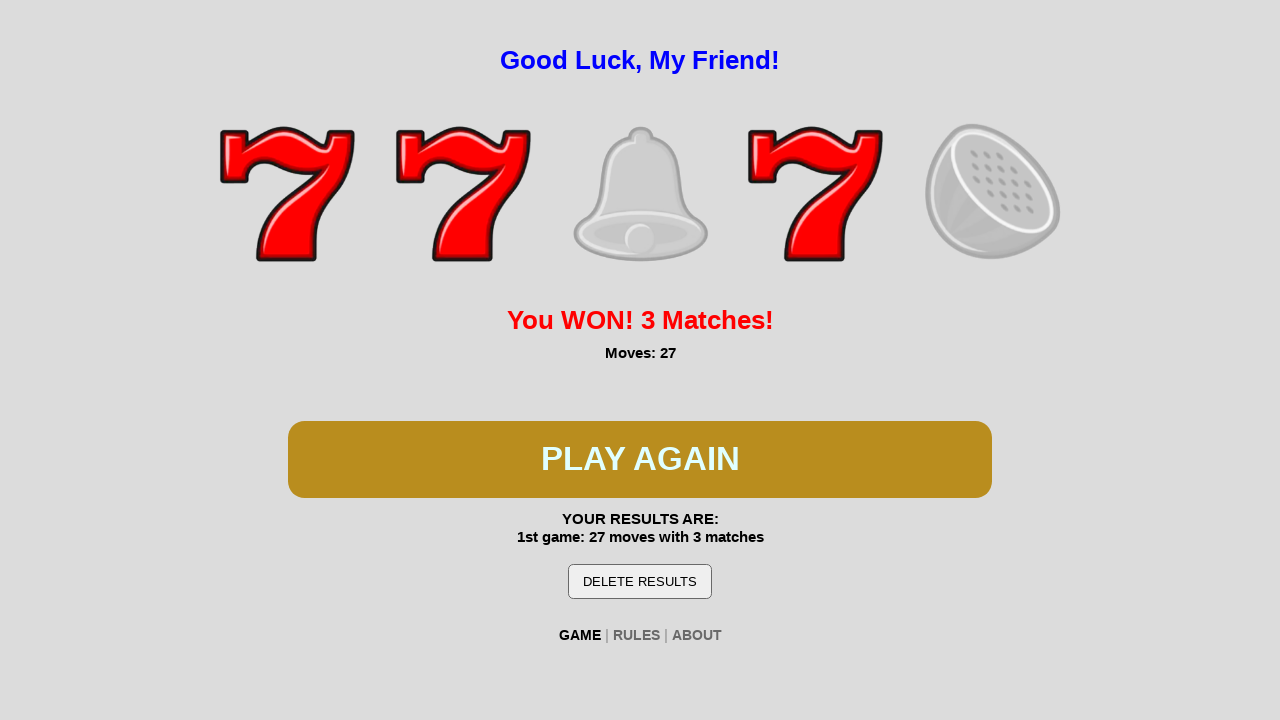

Clicked reload button to delete game results at (640, 581) on #reload
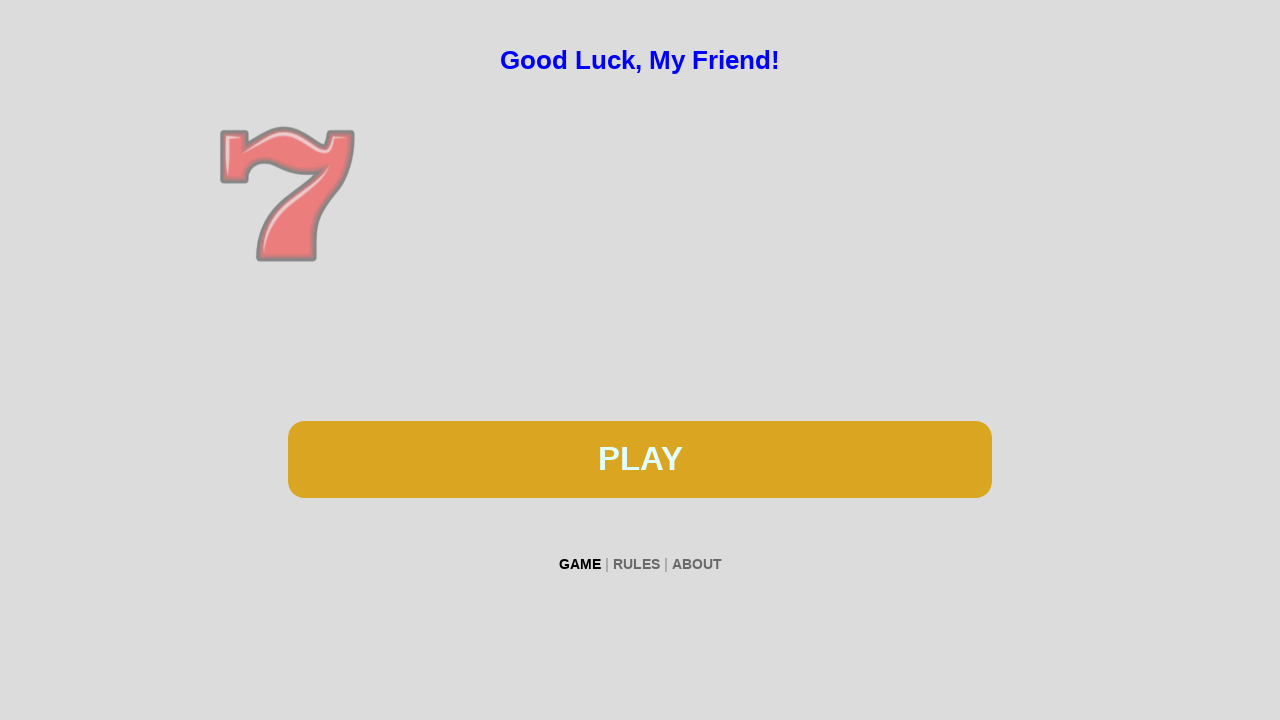

Verified reload button is hidden after deletion
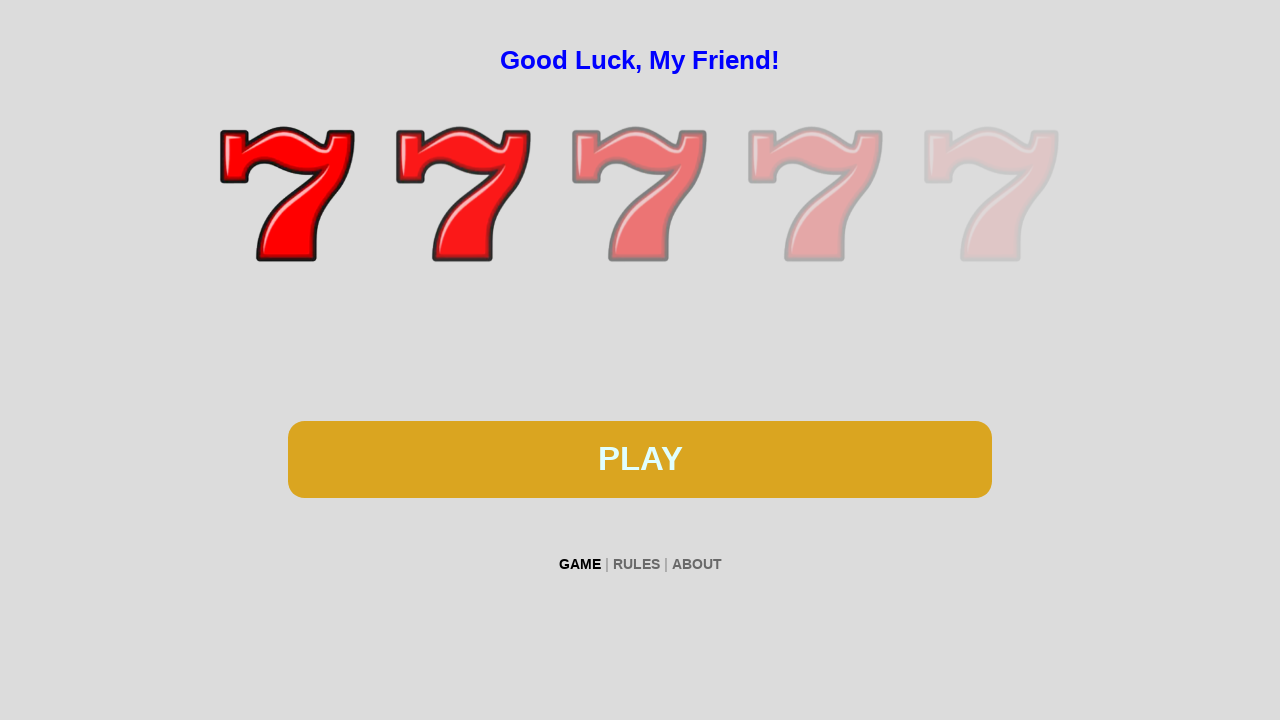

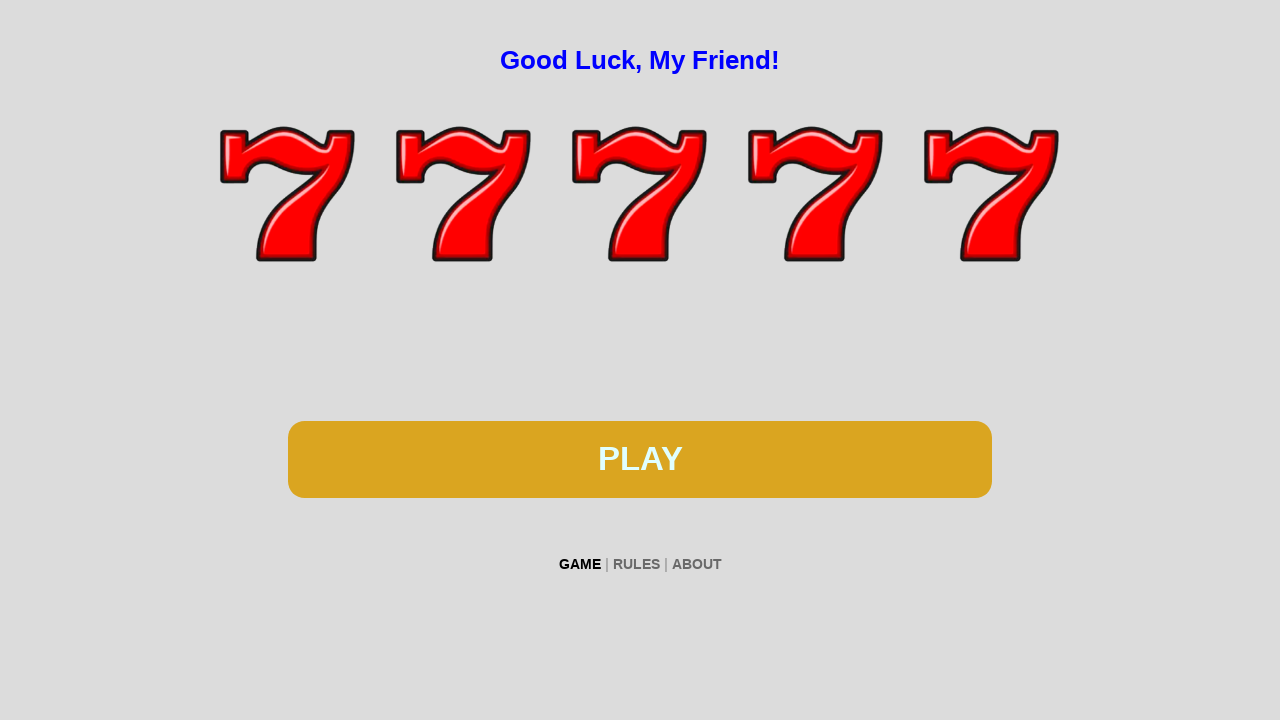